Tests jQuery UI datepicker functionality by navigating through months/years and selecting a specific date (October 29, 2024)

Starting URL: https://jqueryui.com/datepicker/

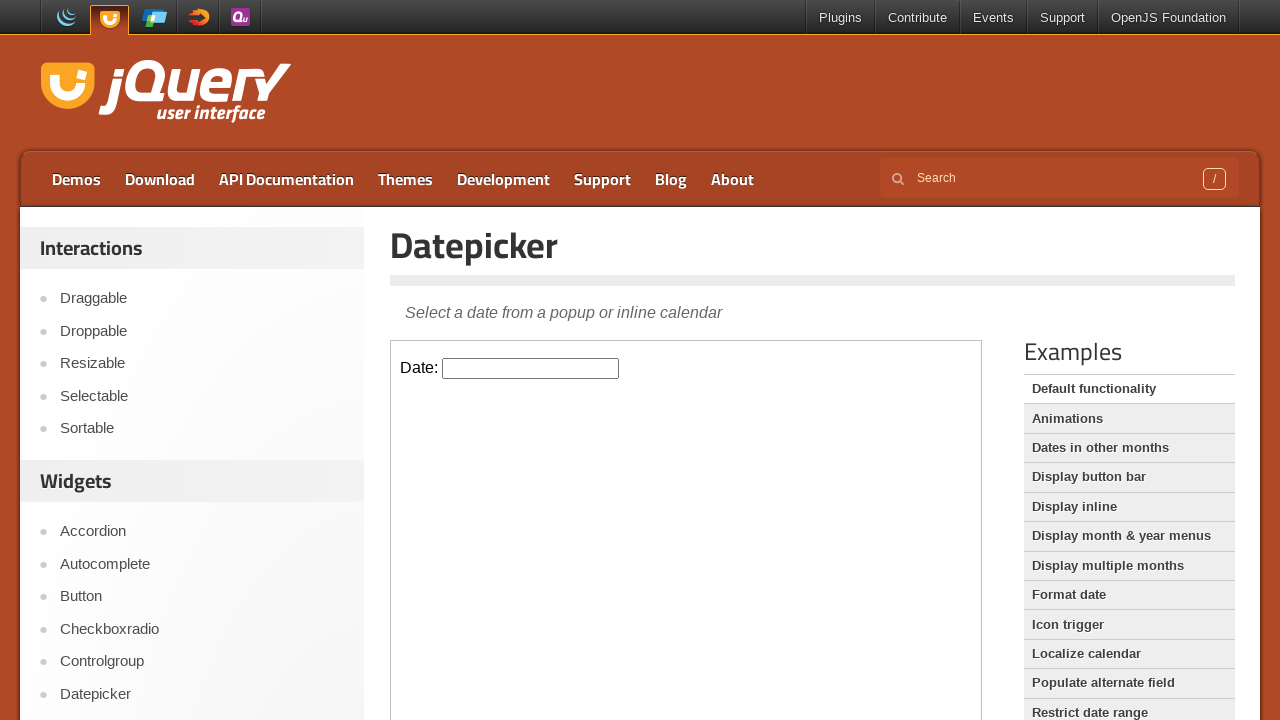

Located datepicker iframe
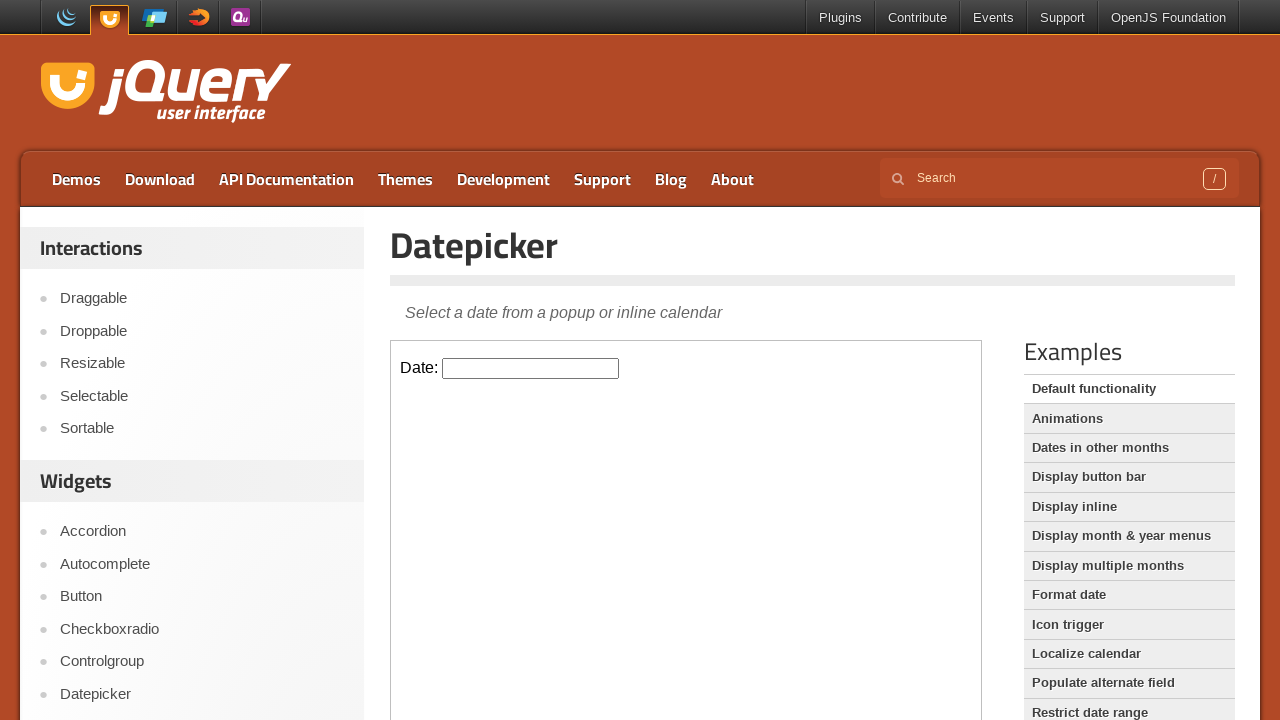

Clicked datepicker input to open calendar at (531, 368) on xpath=//iframe[@class='demo-frame'] >> internal:control=enter-frame >> xpath=//i
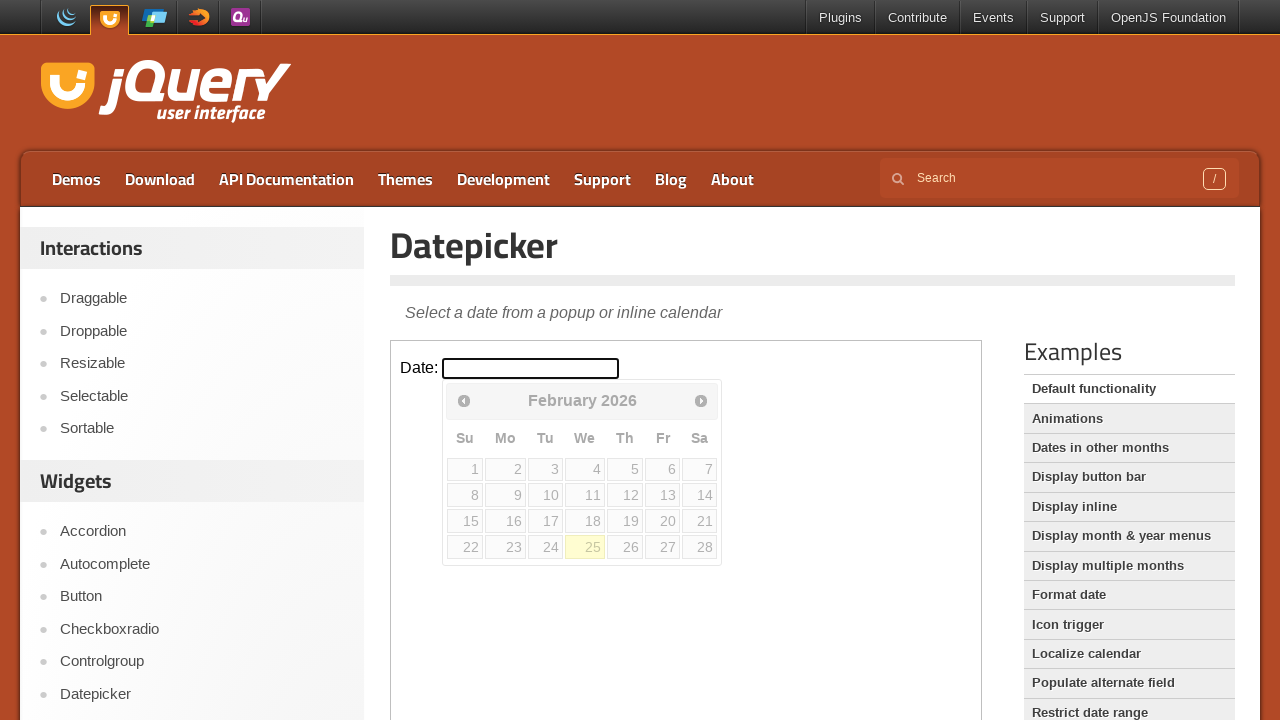

Read current date from calendar: February 2026
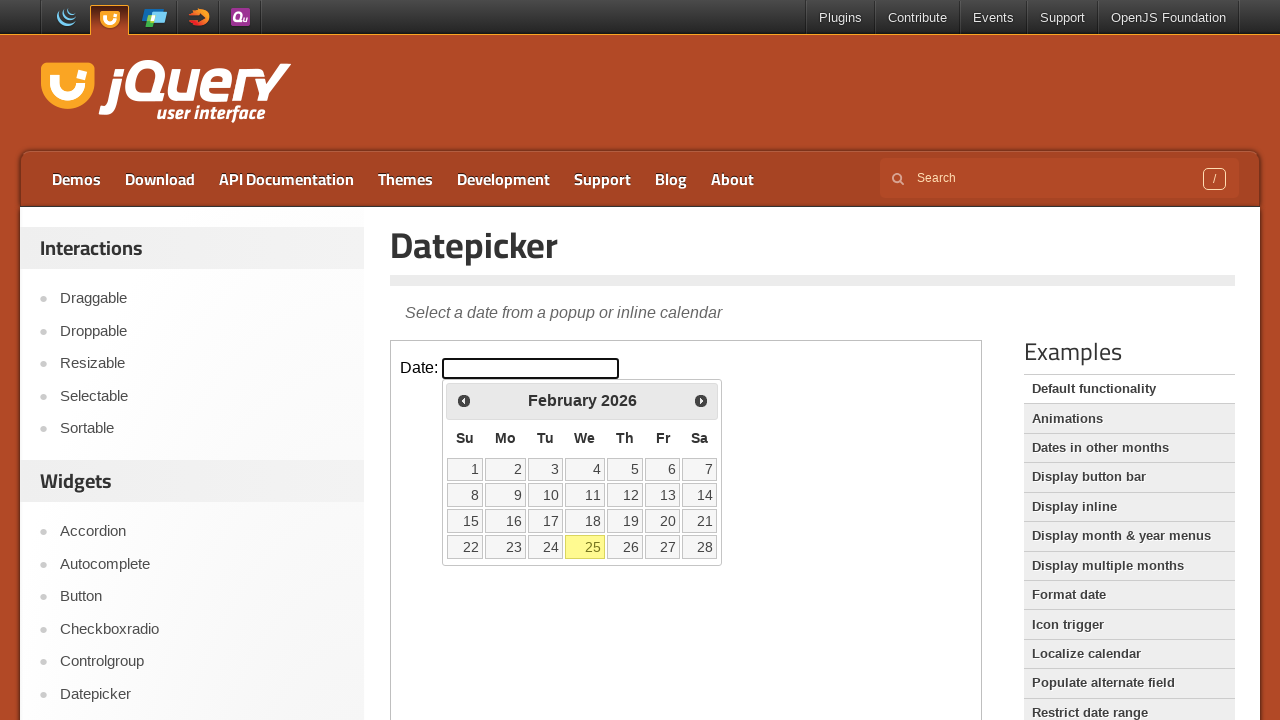

Clicked backward arrow to navigate to previous month at (464, 400) on xpath=//iframe[@class='demo-frame'] >> internal:control=enter-frame >> xpath=//s
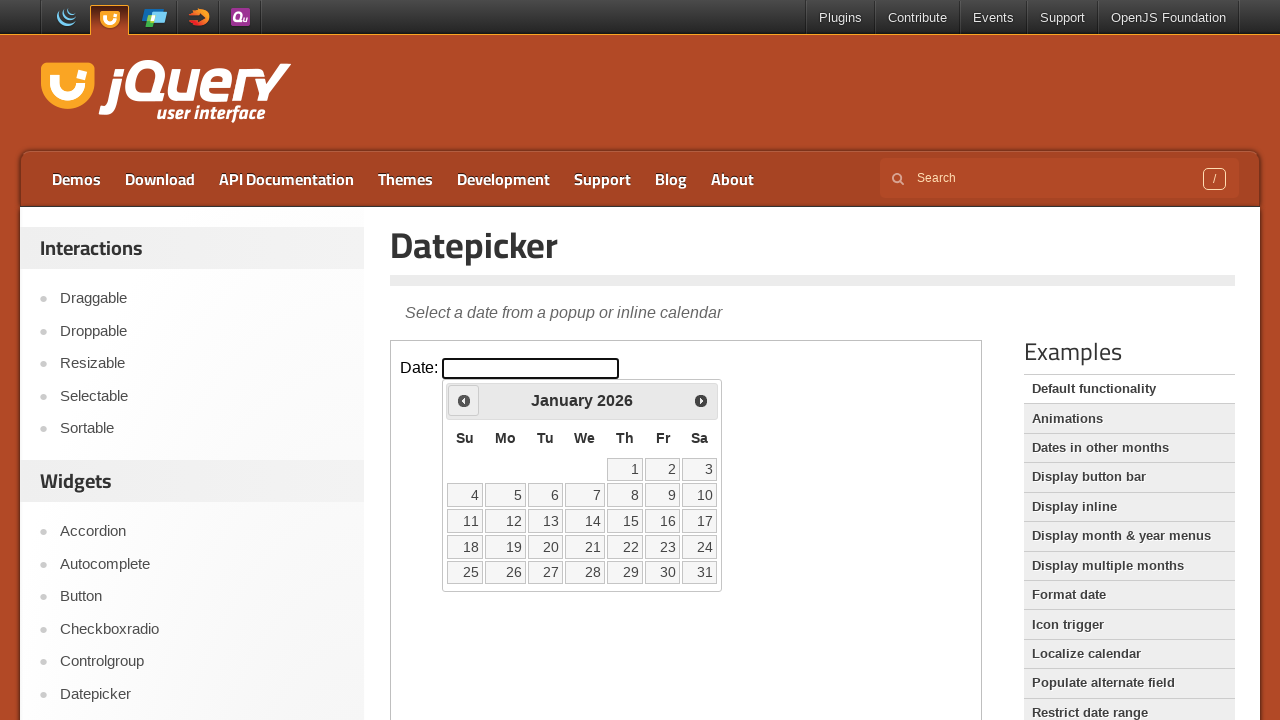

Read current date from calendar: January 2026
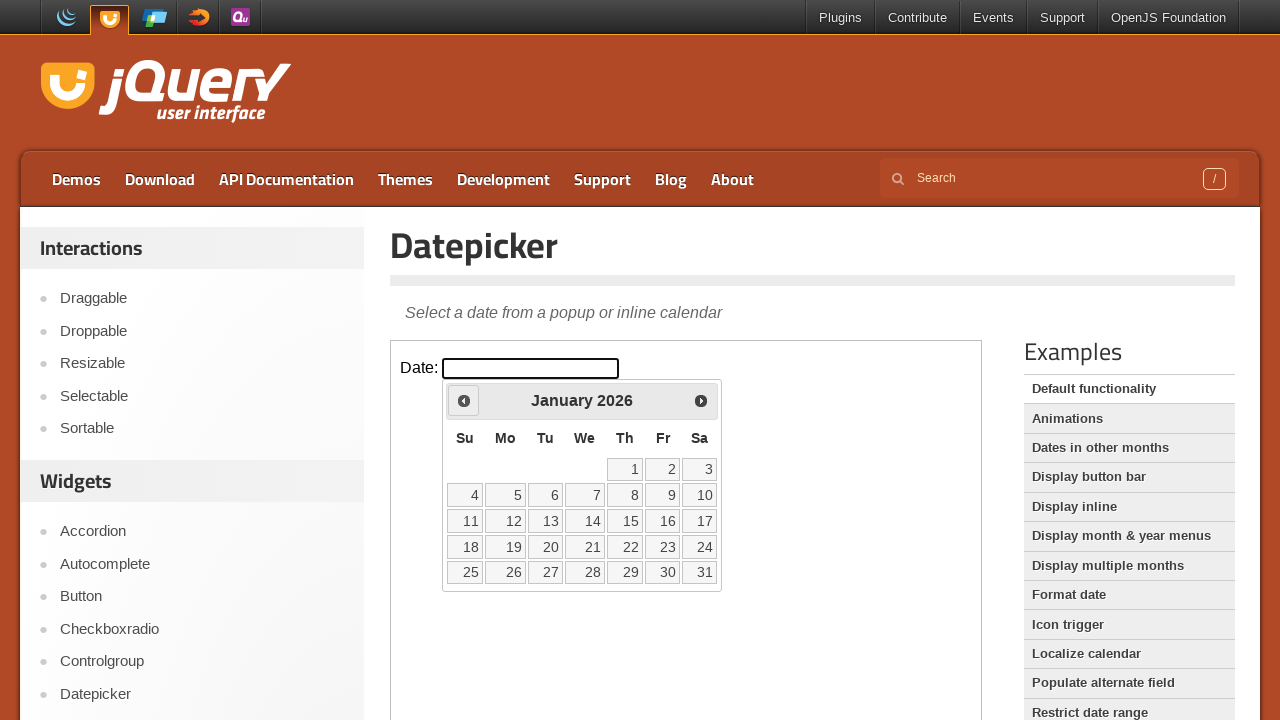

Clicked backward arrow to navigate to previous month at (464, 400) on xpath=//iframe[@class='demo-frame'] >> internal:control=enter-frame >> xpath=//s
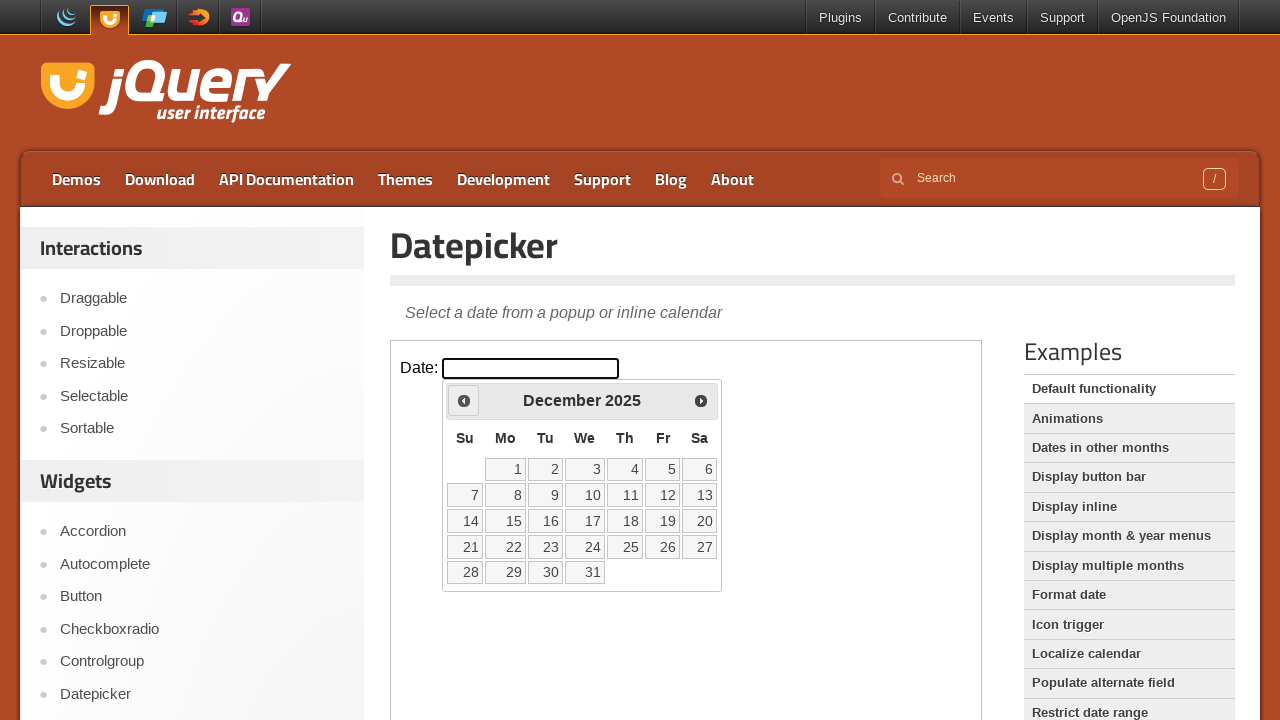

Read current date from calendar: December 2025
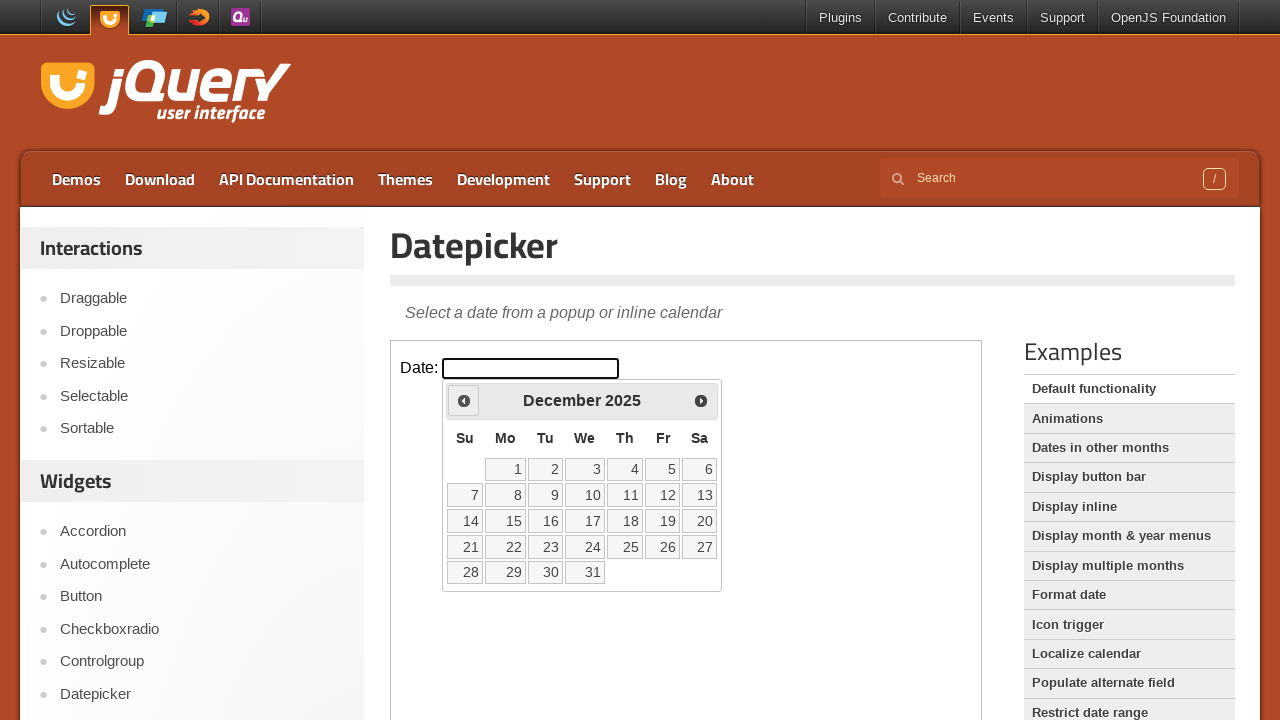

Clicked backward arrow to navigate to previous month at (464, 400) on xpath=//iframe[@class='demo-frame'] >> internal:control=enter-frame >> xpath=//s
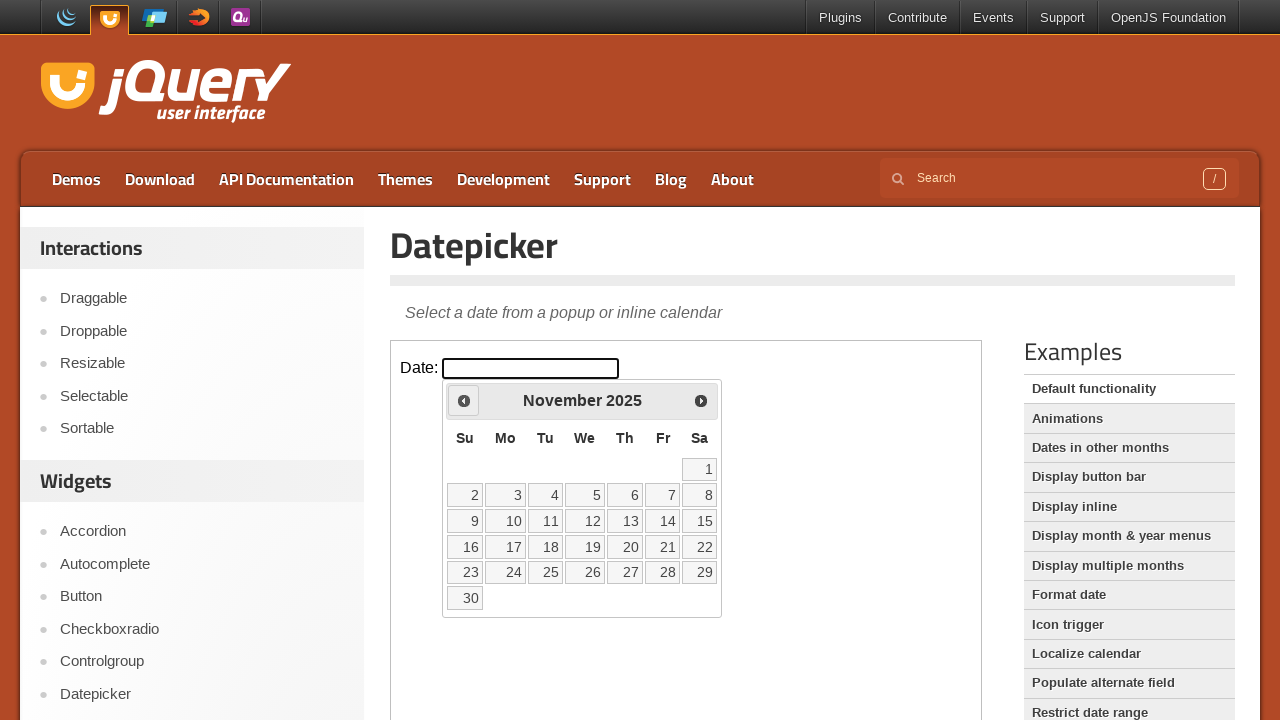

Read current date from calendar: November 2025
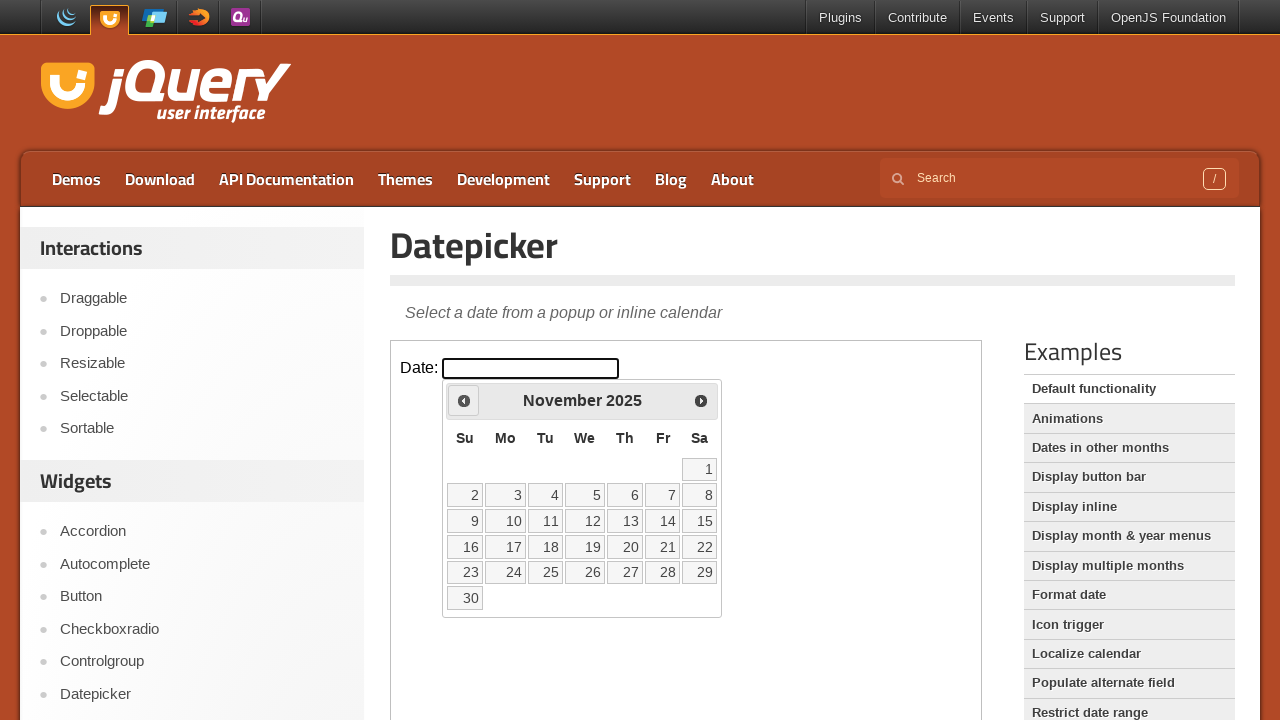

Clicked backward arrow to navigate to previous month at (464, 400) on xpath=//iframe[@class='demo-frame'] >> internal:control=enter-frame >> xpath=//s
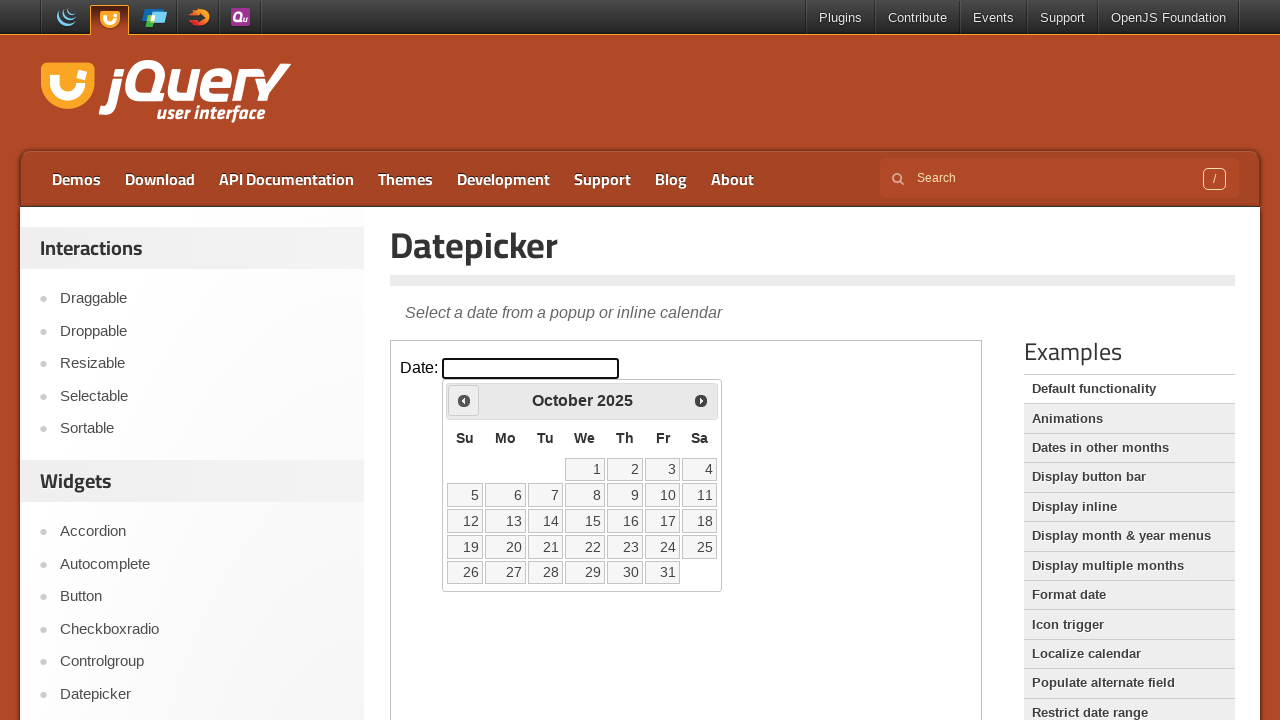

Read current date from calendar: October 2025
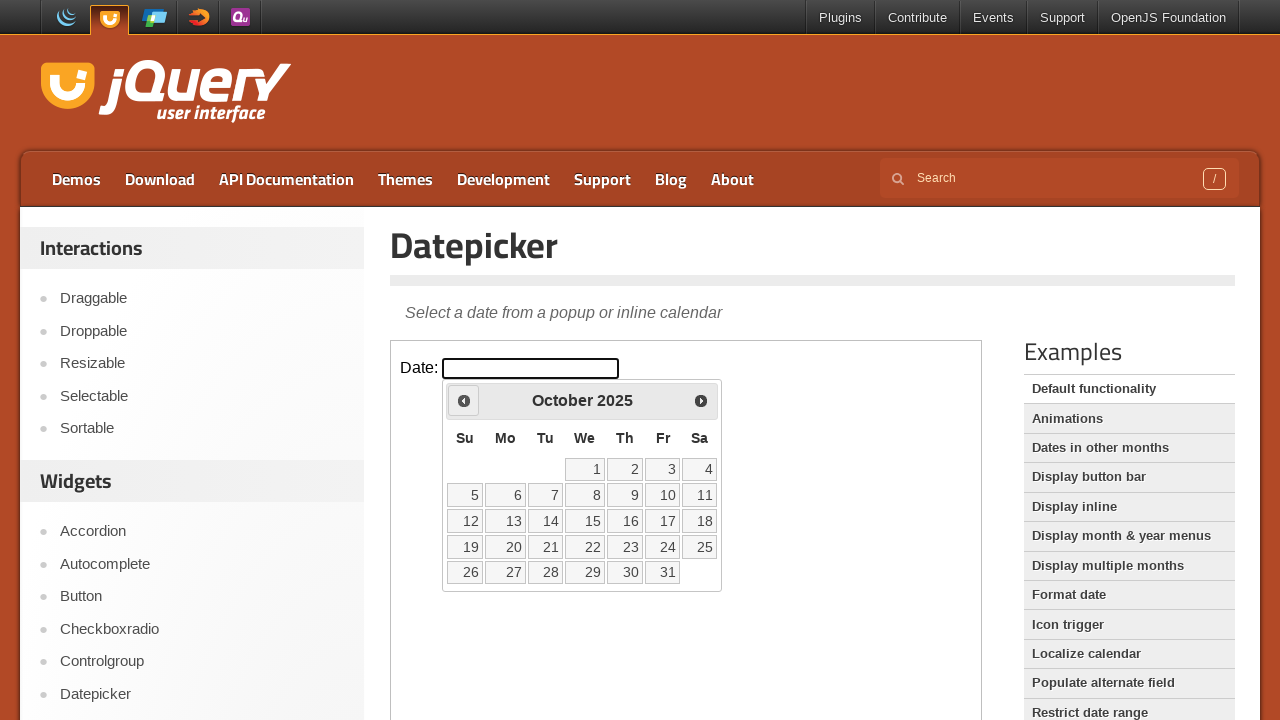

Clicked backward arrow to navigate to previous month at (464, 400) on xpath=//iframe[@class='demo-frame'] >> internal:control=enter-frame >> xpath=//s
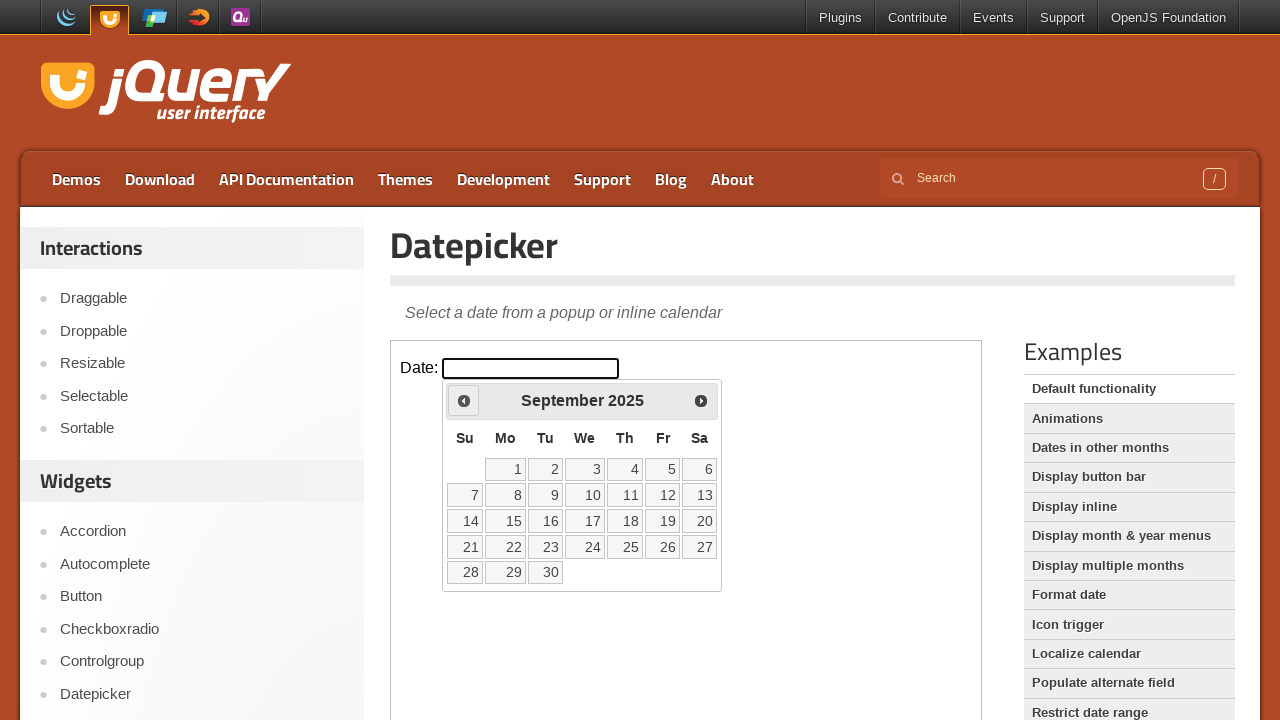

Read current date from calendar: September 2025
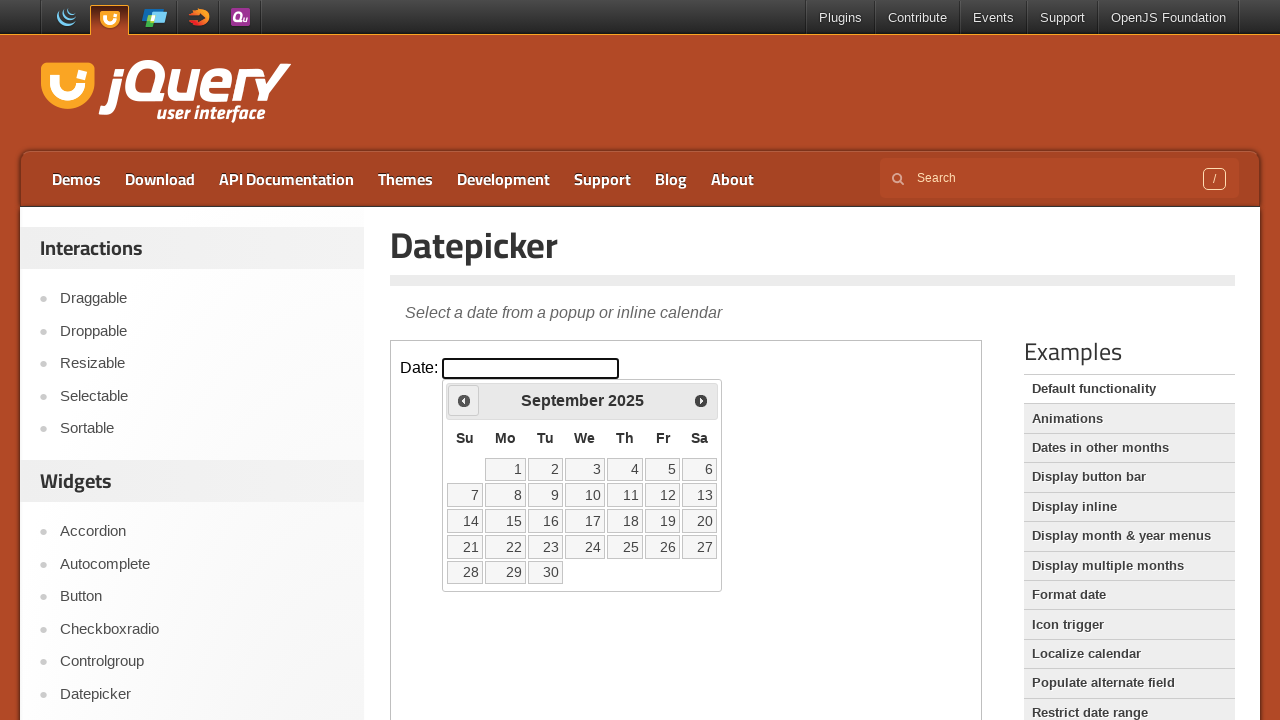

Clicked backward arrow to navigate to previous month at (464, 400) on xpath=//iframe[@class='demo-frame'] >> internal:control=enter-frame >> xpath=//s
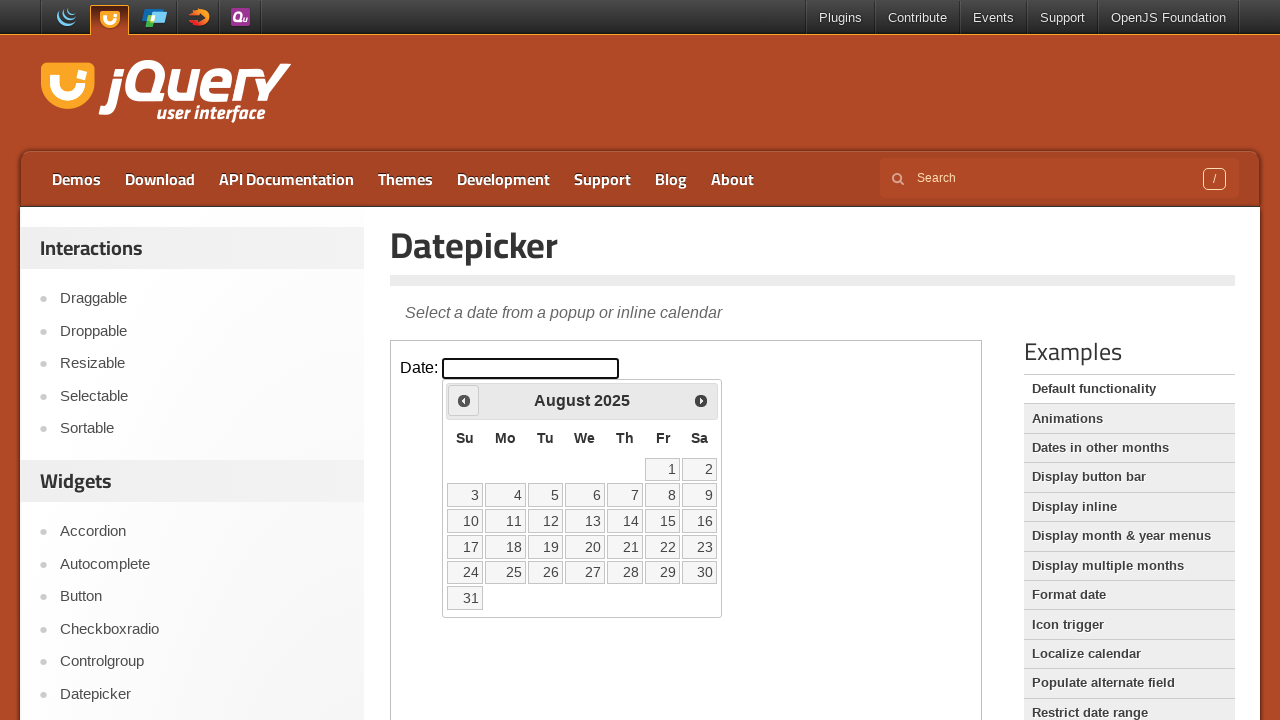

Read current date from calendar: August 2025
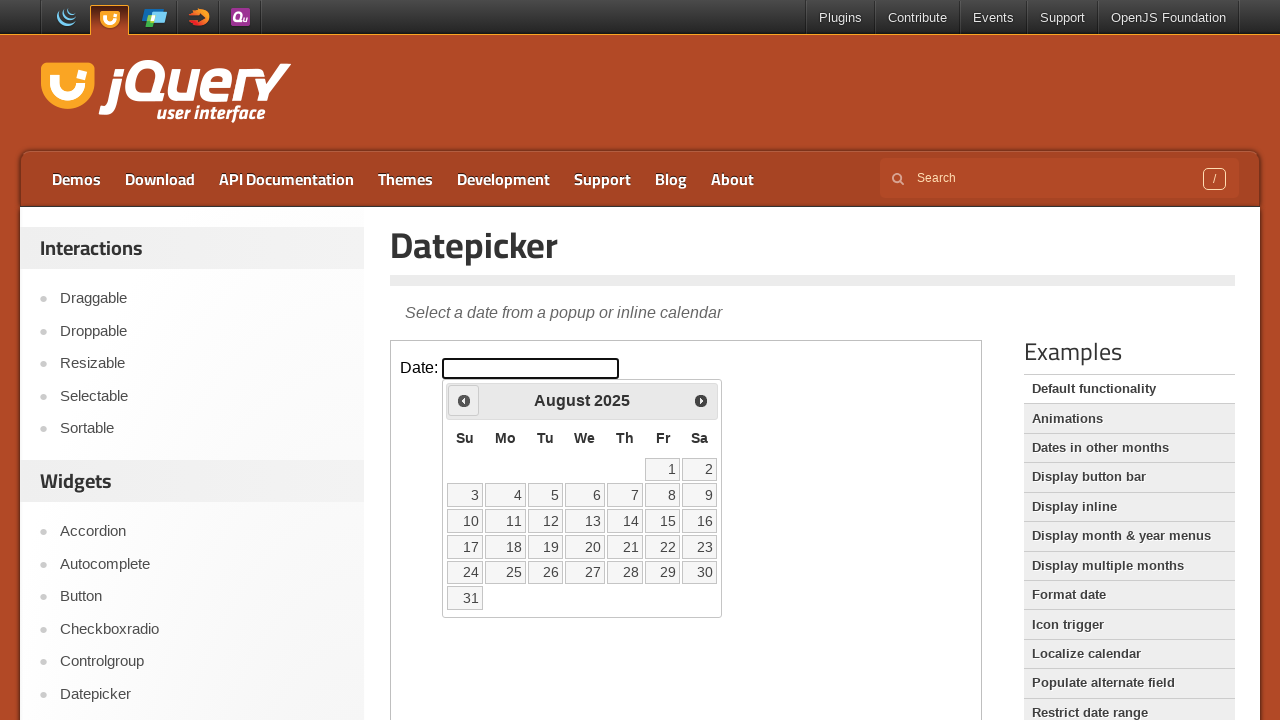

Clicked backward arrow to navigate to previous month at (464, 400) on xpath=//iframe[@class='demo-frame'] >> internal:control=enter-frame >> xpath=//s
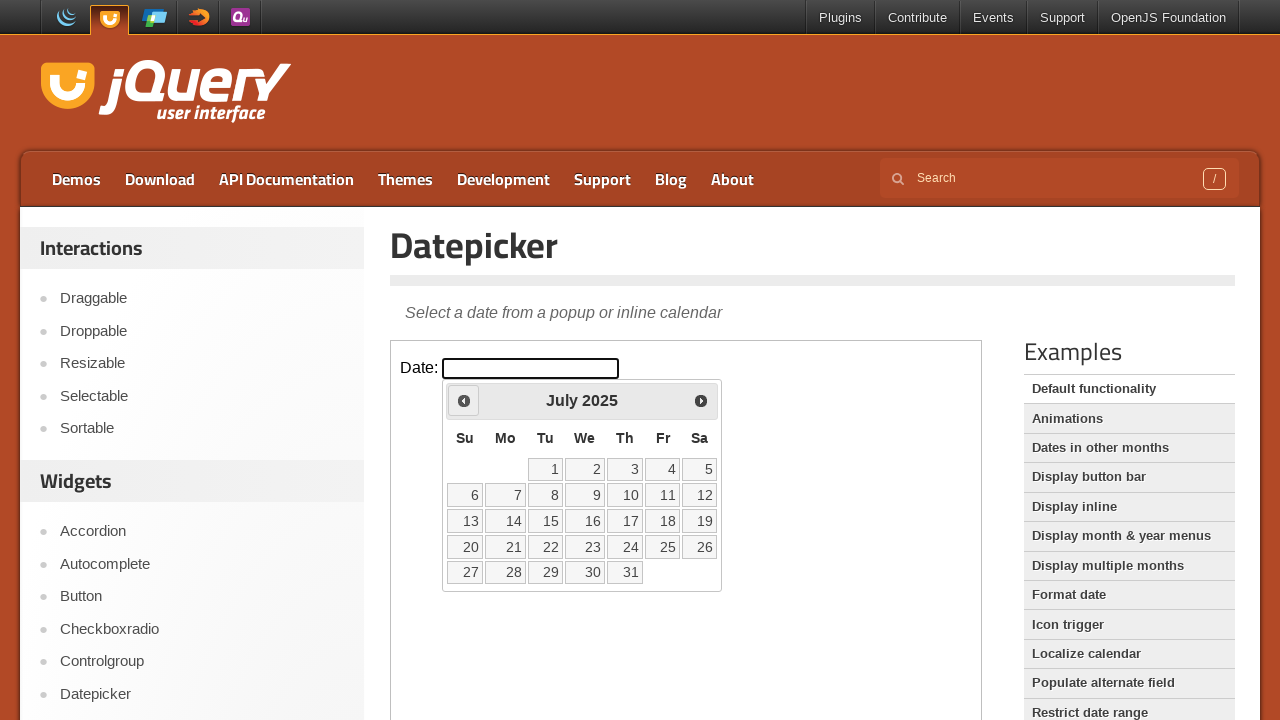

Read current date from calendar: July 2025
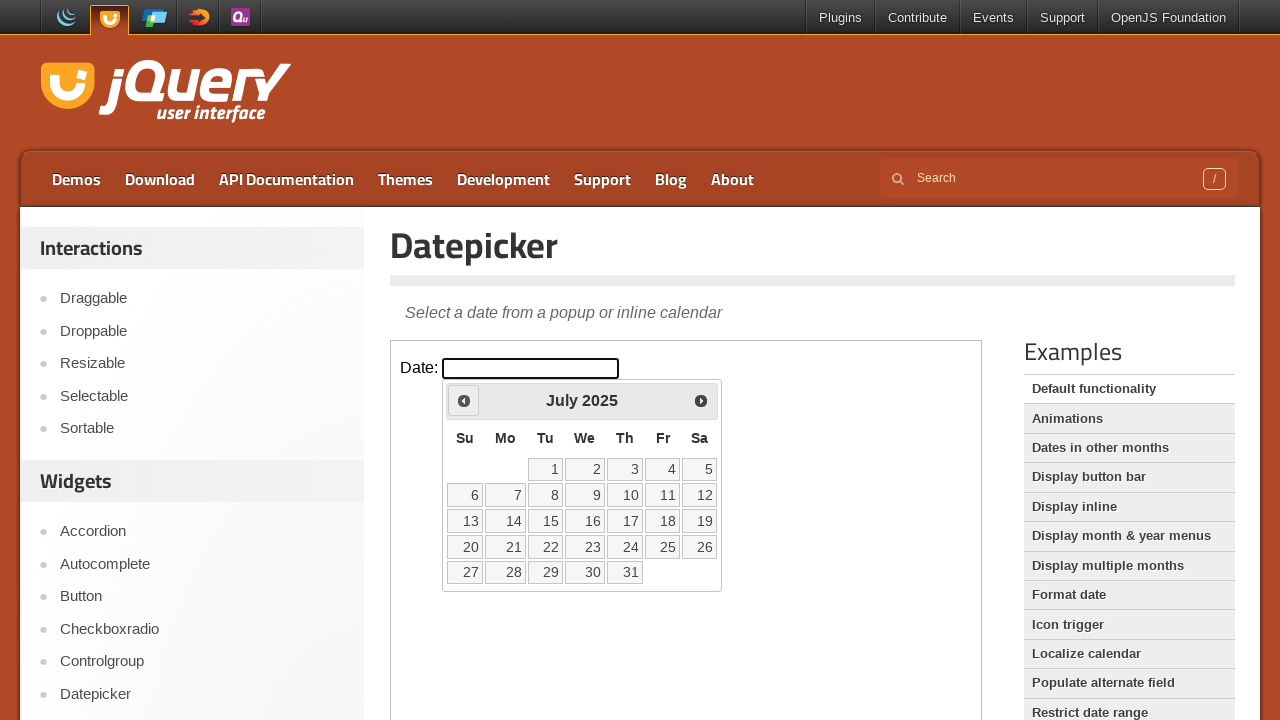

Clicked backward arrow to navigate to previous month at (464, 400) on xpath=//iframe[@class='demo-frame'] >> internal:control=enter-frame >> xpath=//s
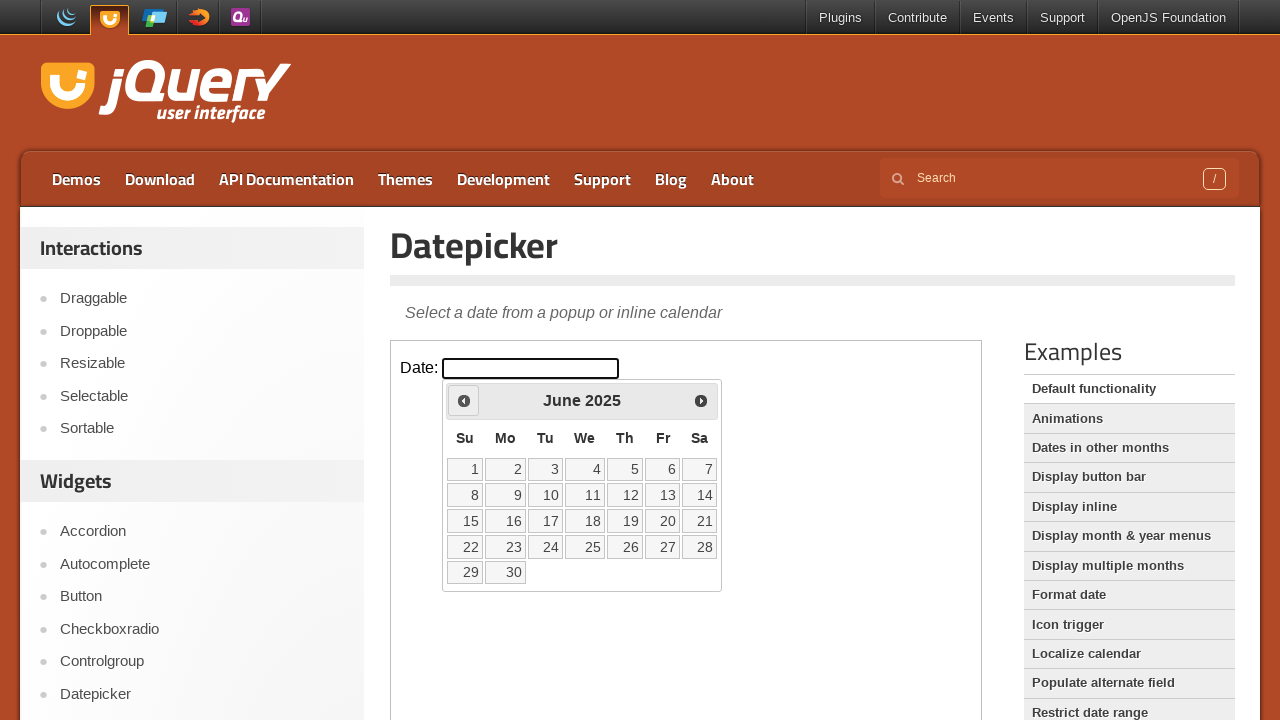

Read current date from calendar: June 2025
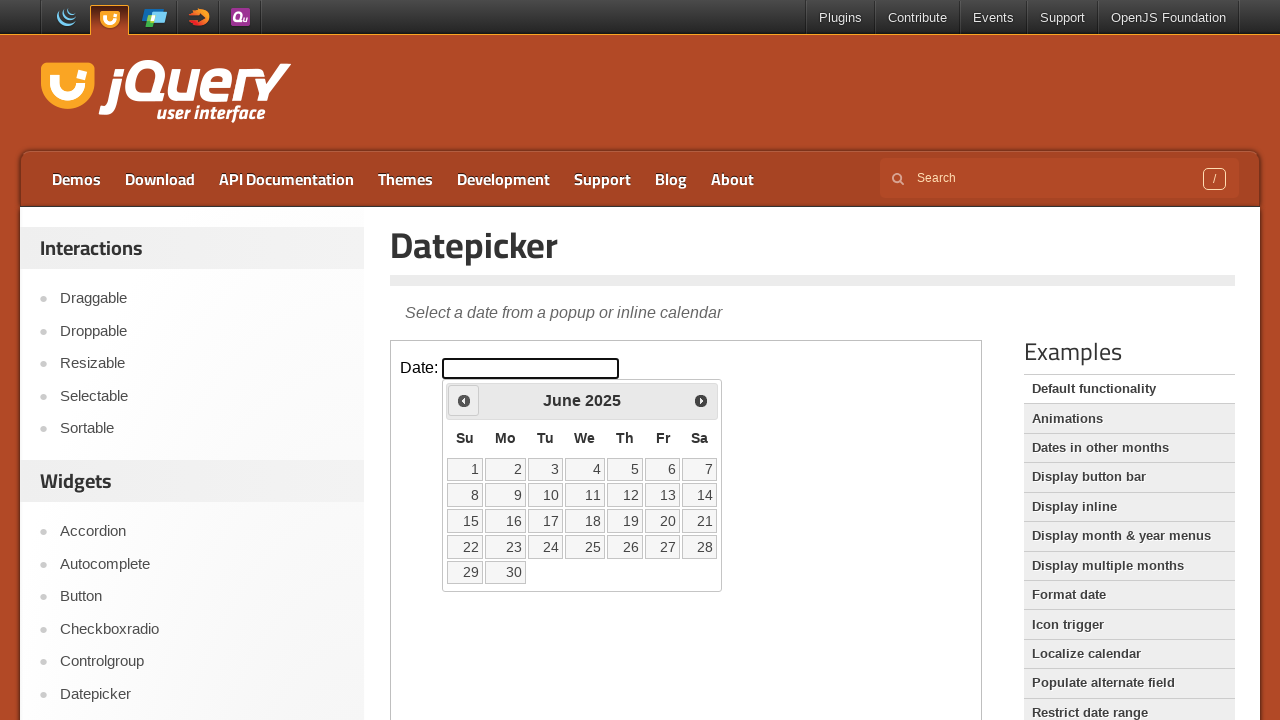

Clicked backward arrow to navigate to previous month at (464, 400) on xpath=//iframe[@class='demo-frame'] >> internal:control=enter-frame >> xpath=//s
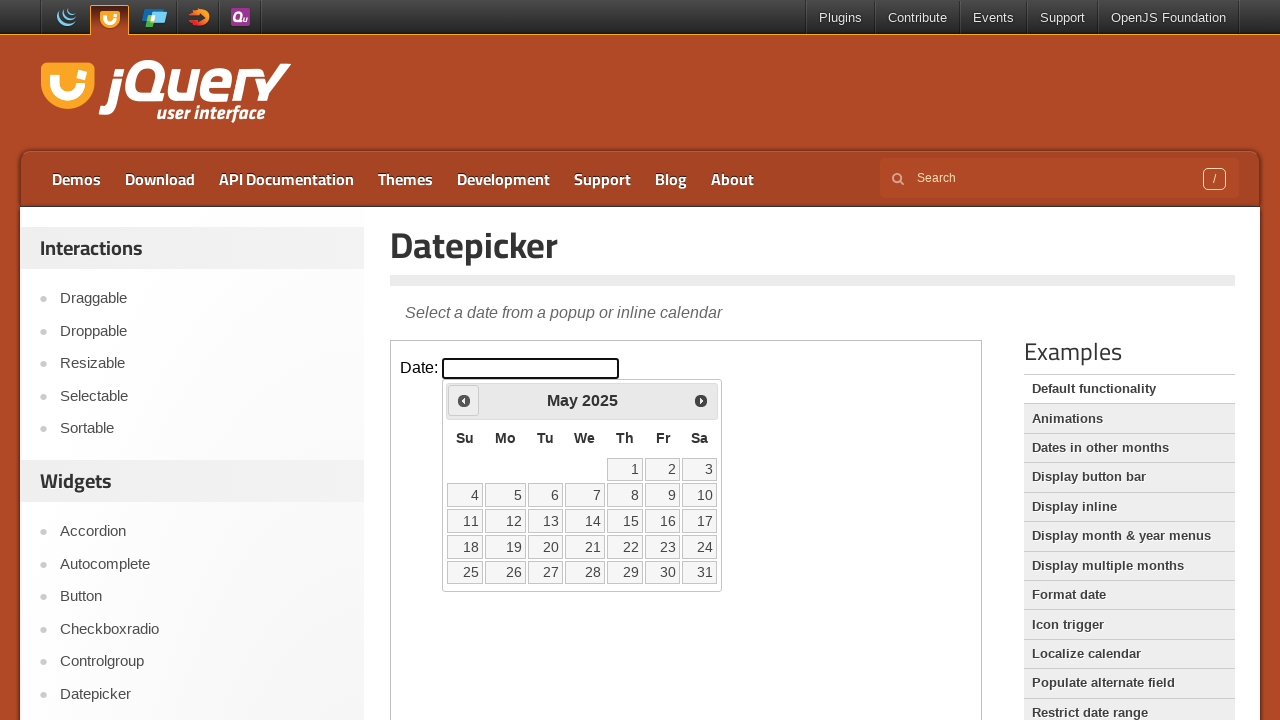

Read current date from calendar: May 2025
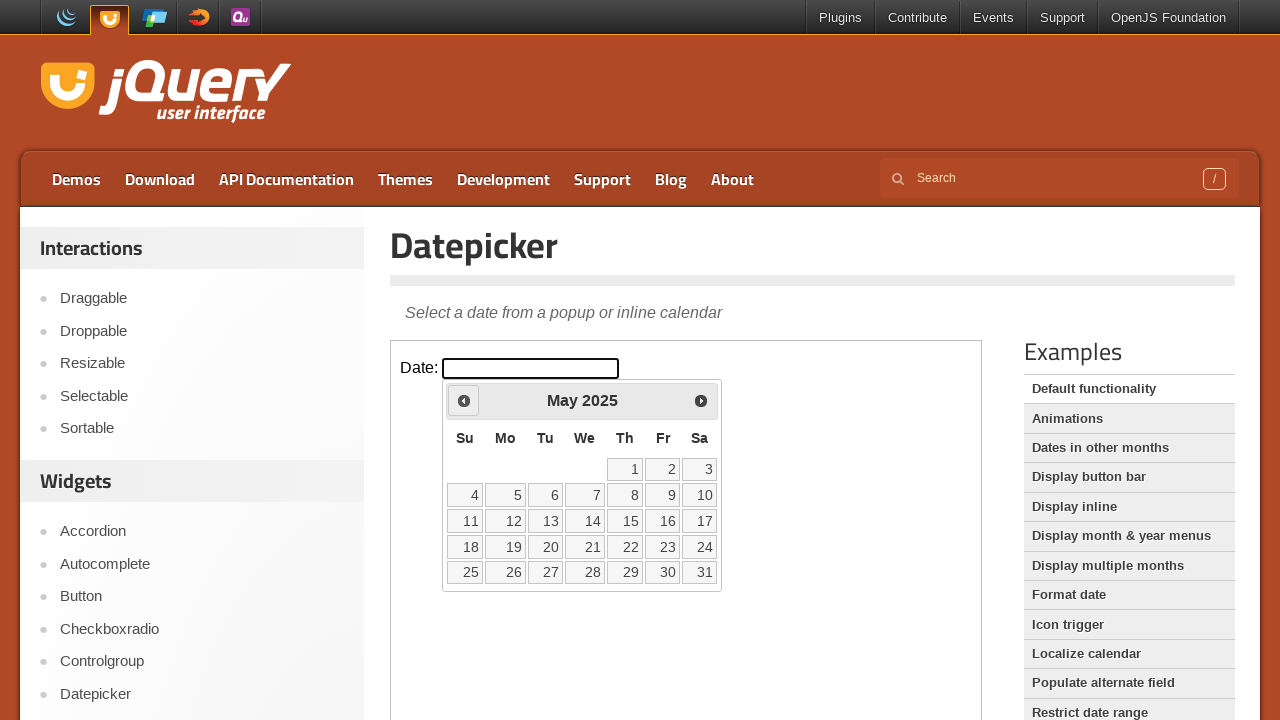

Clicked backward arrow to navigate to previous month at (464, 400) on xpath=//iframe[@class='demo-frame'] >> internal:control=enter-frame >> xpath=//s
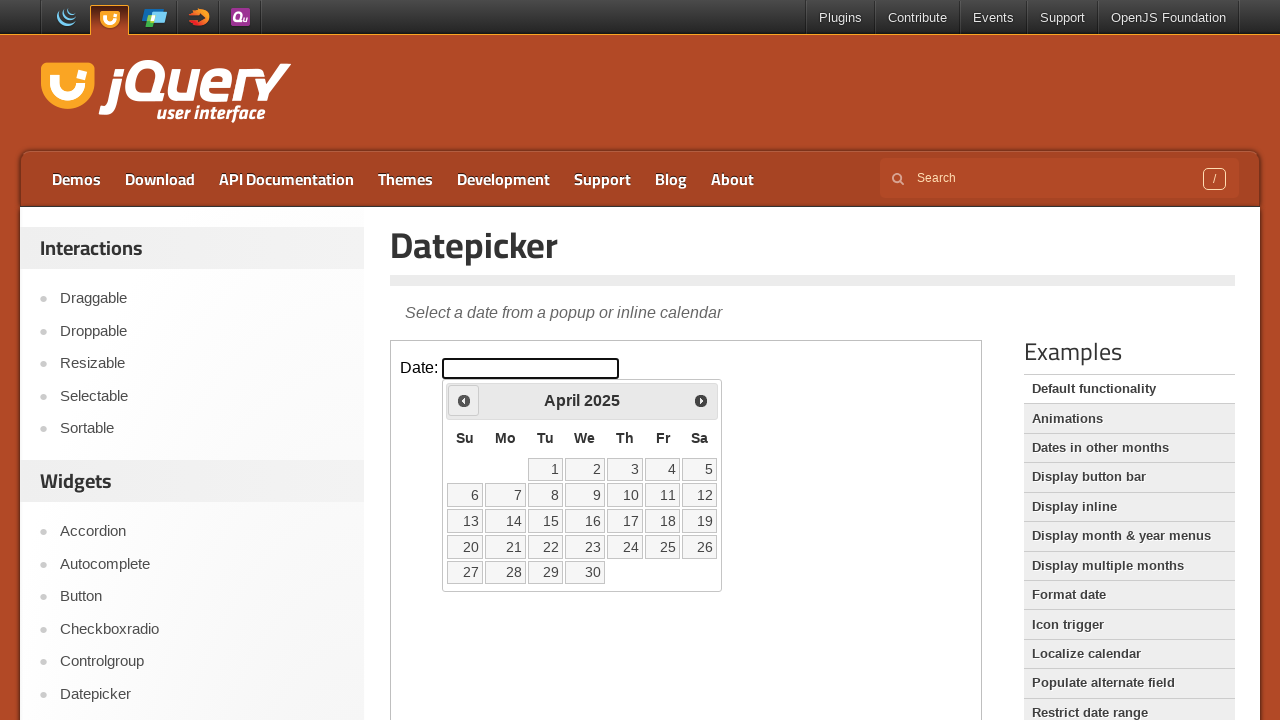

Read current date from calendar: April 2025
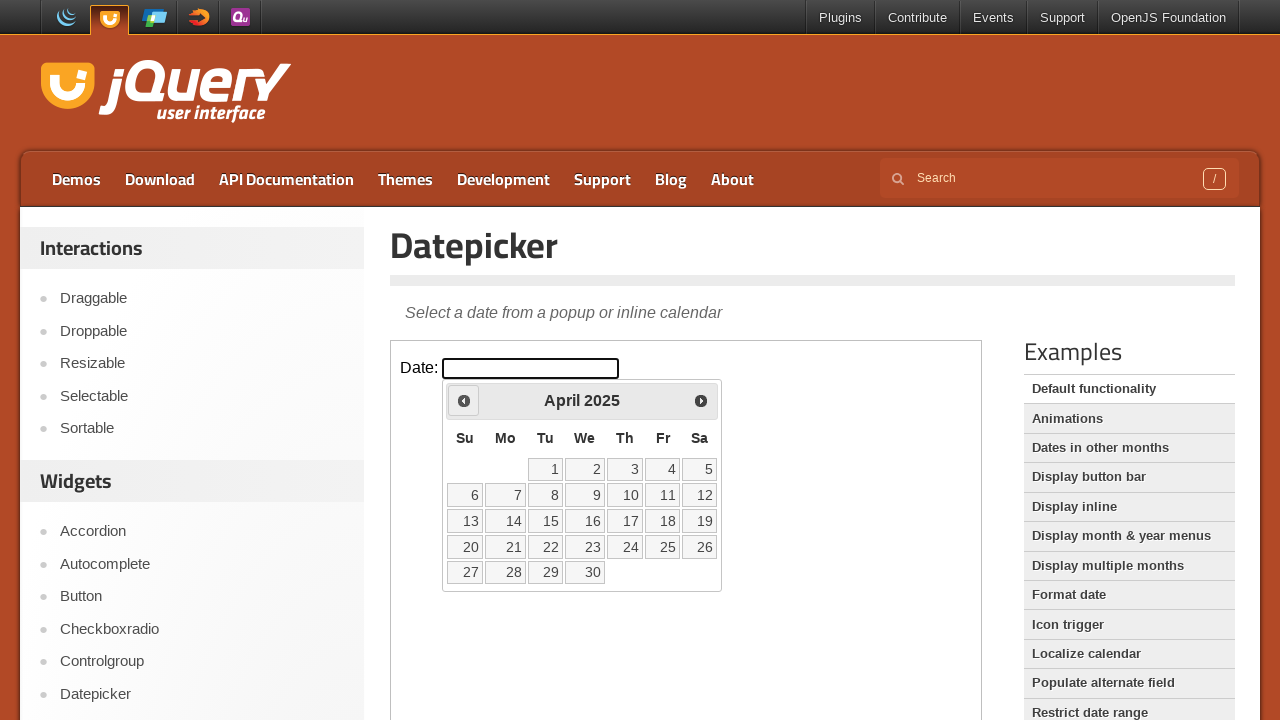

Clicked backward arrow to navigate to previous month at (464, 400) on xpath=//iframe[@class='demo-frame'] >> internal:control=enter-frame >> xpath=//s
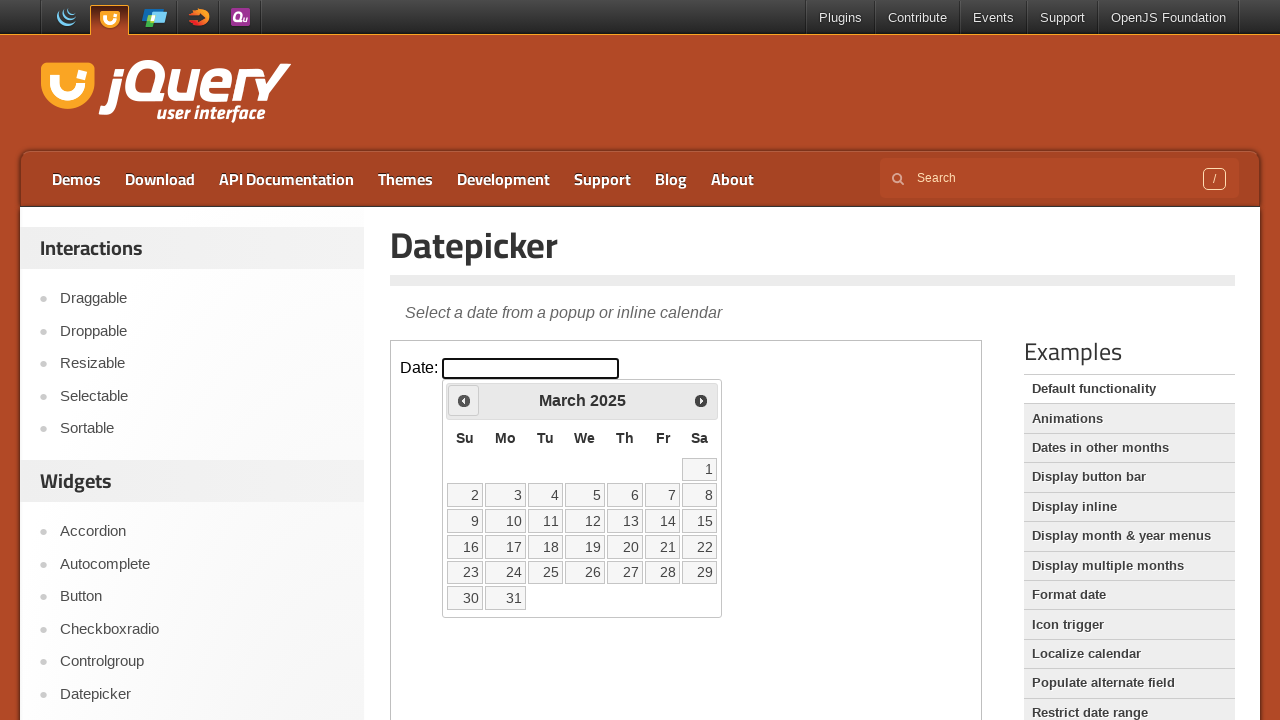

Read current date from calendar: March 2025
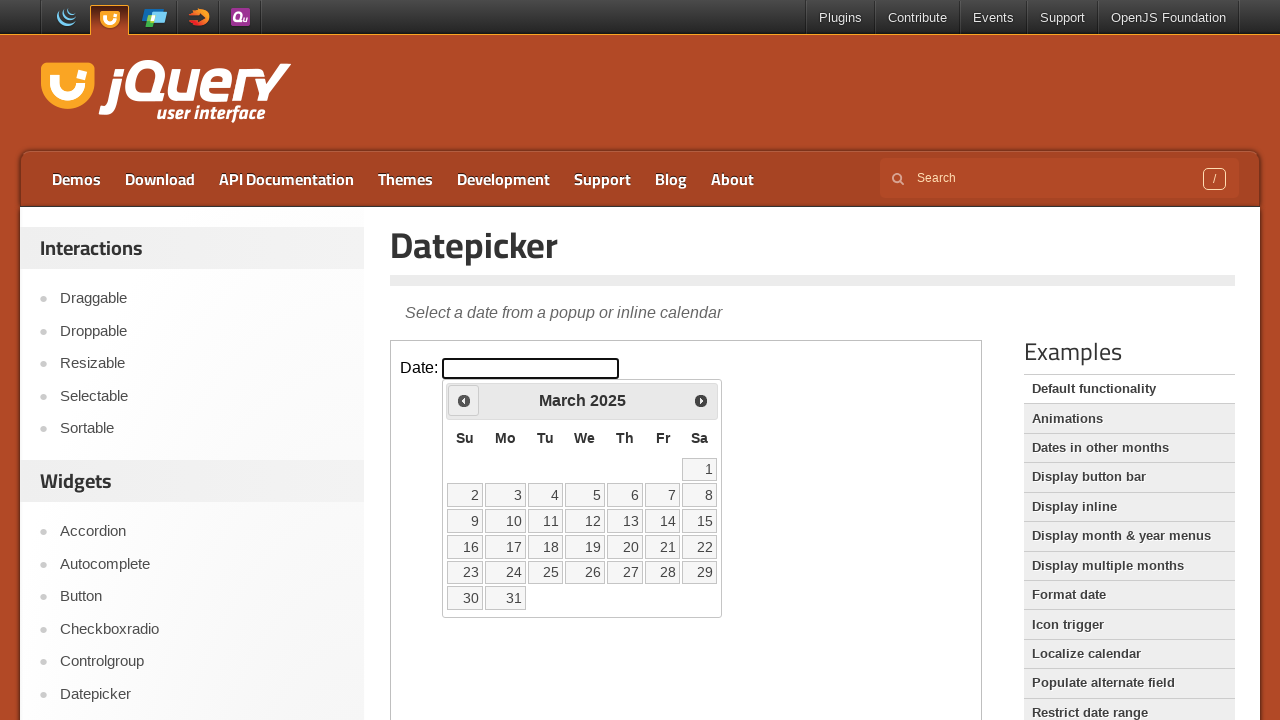

Clicked backward arrow to navigate to previous month at (464, 400) on xpath=//iframe[@class='demo-frame'] >> internal:control=enter-frame >> xpath=//s
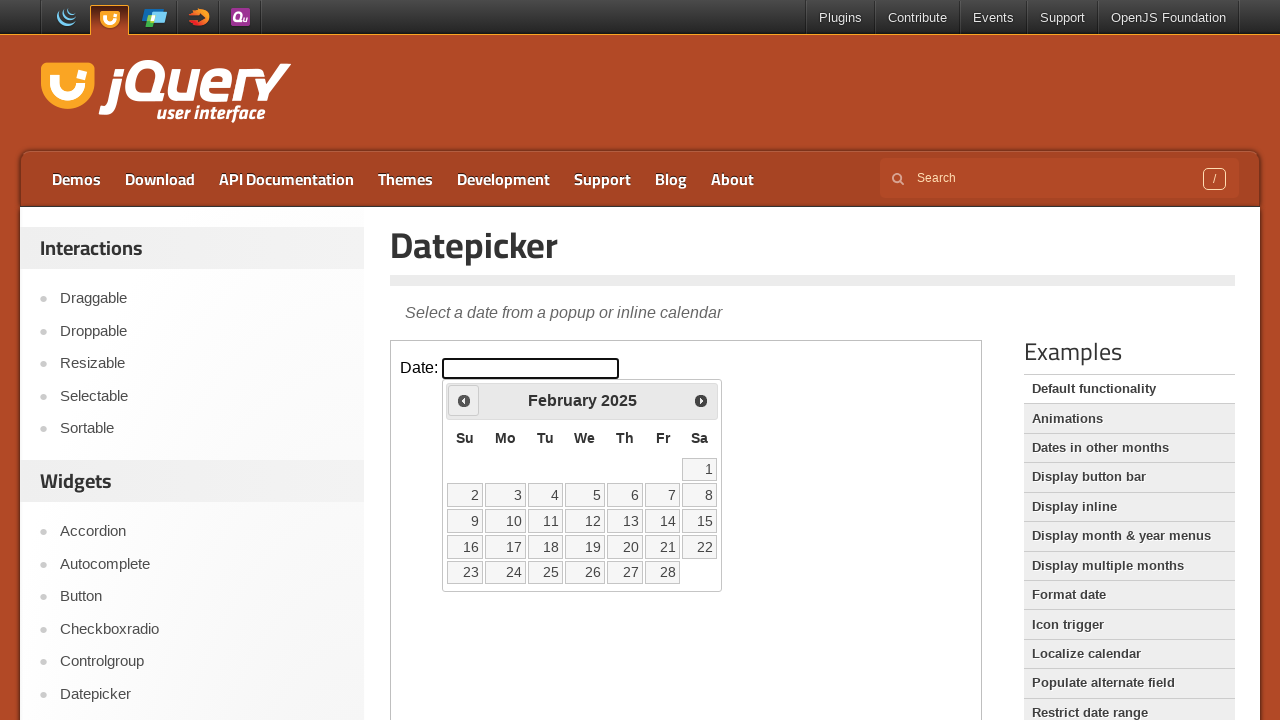

Read current date from calendar: February 2025
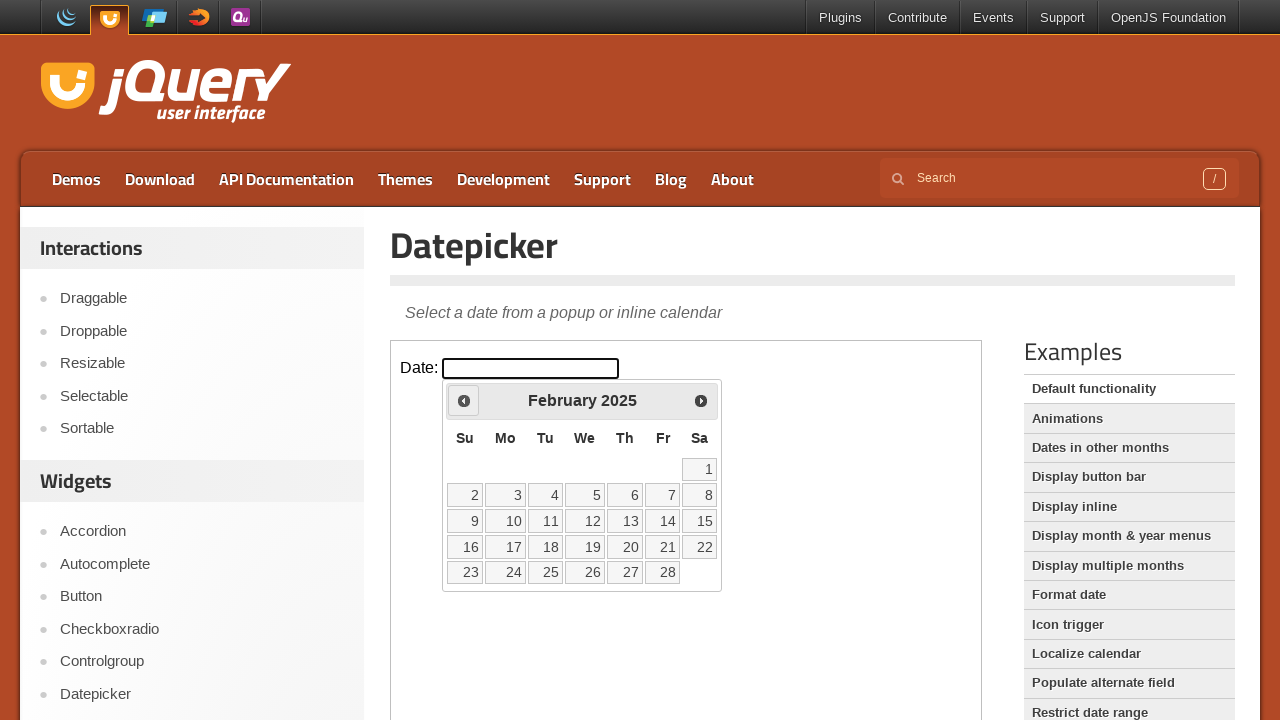

Clicked backward arrow to navigate to previous month at (464, 400) on xpath=//iframe[@class='demo-frame'] >> internal:control=enter-frame >> xpath=//s
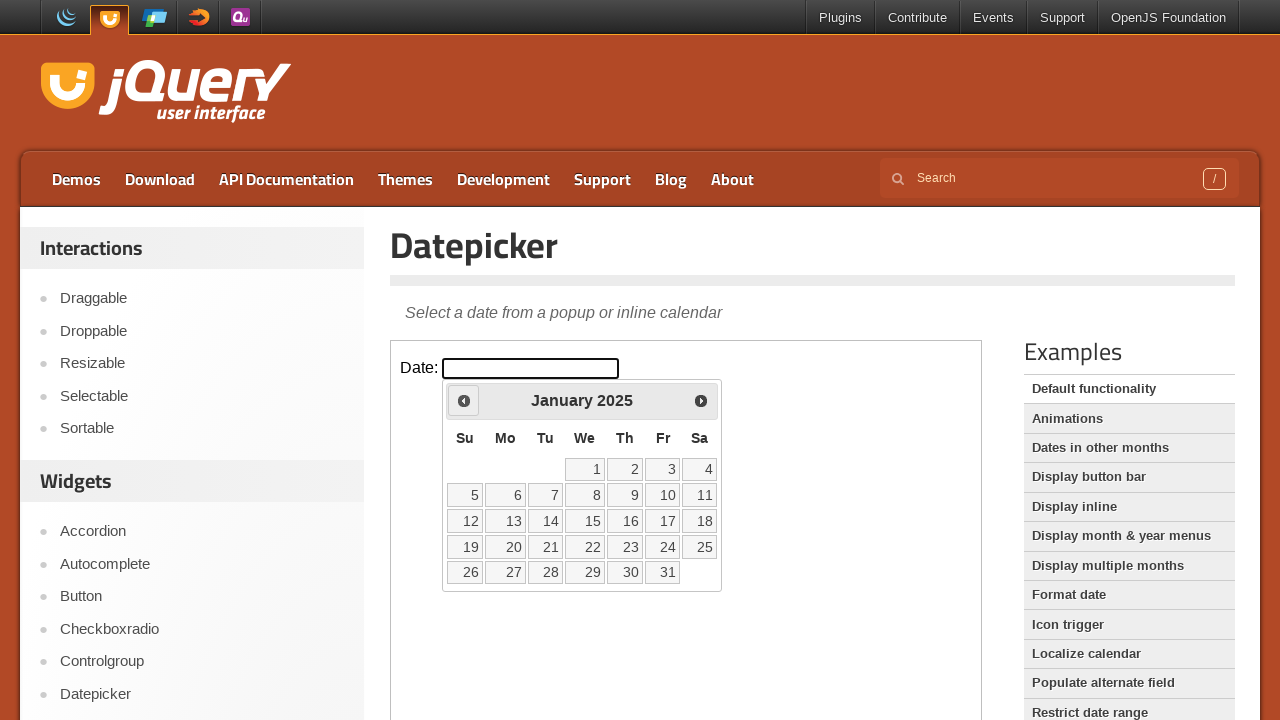

Read current date from calendar: January 2025
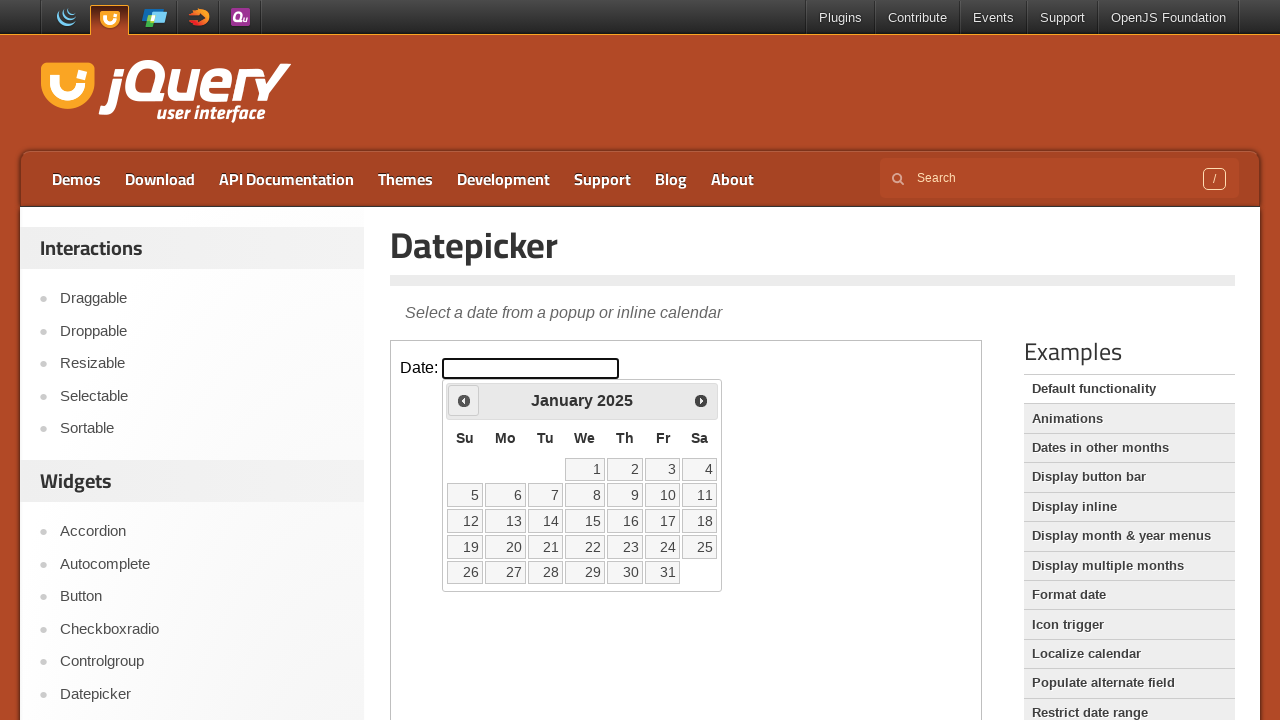

Clicked backward arrow to navigate to previous month at (464, 400) on xpath=//iframe[@class='demo-frame'] >> internal:control=enter-frame >> xpath=//s
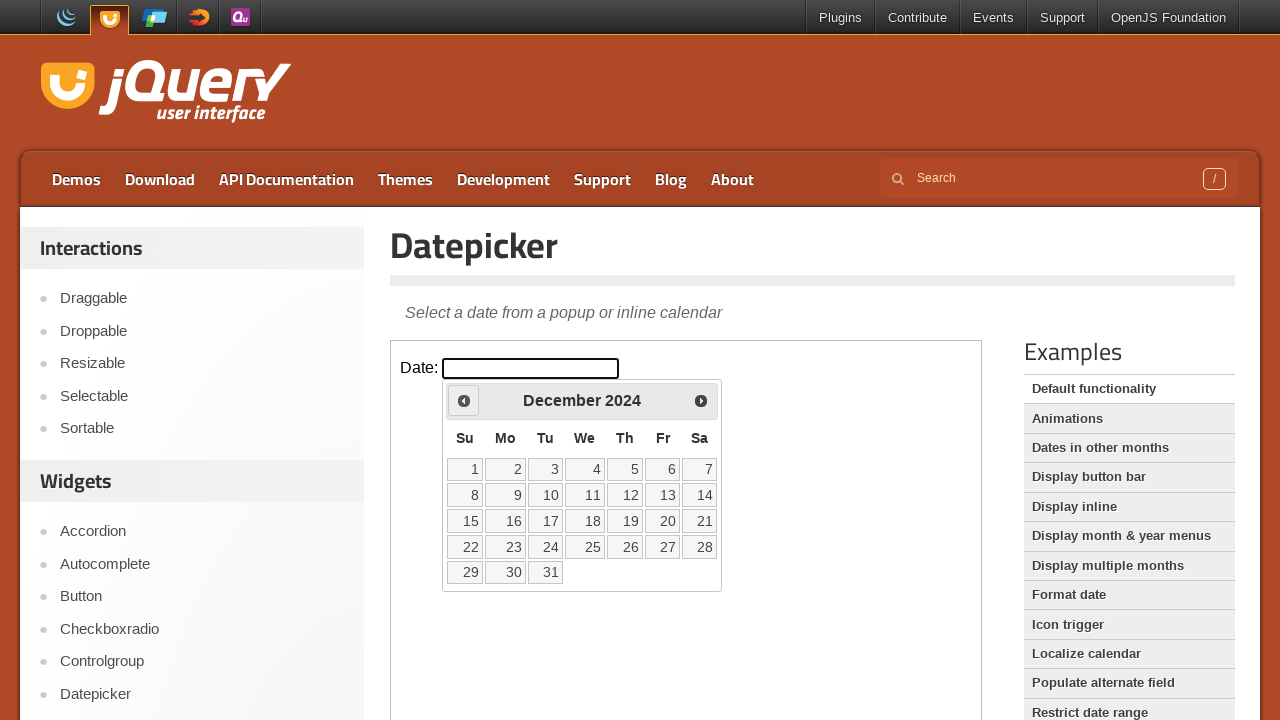

Read current date from calendar: December 2024
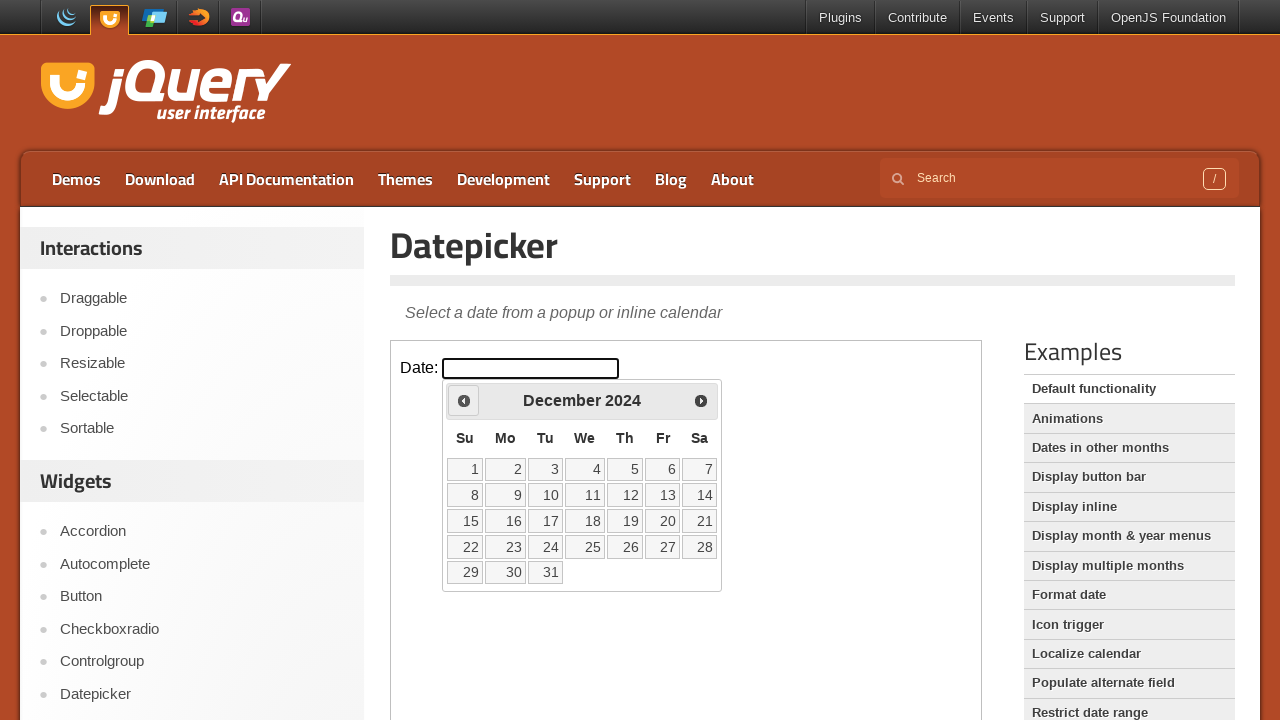

Clicked backward arrow to navigate to previous month at (464, 400) on xpath=//iframe[@class='demo-frame'] >> internal:control=enter-frame >> xpath=//s
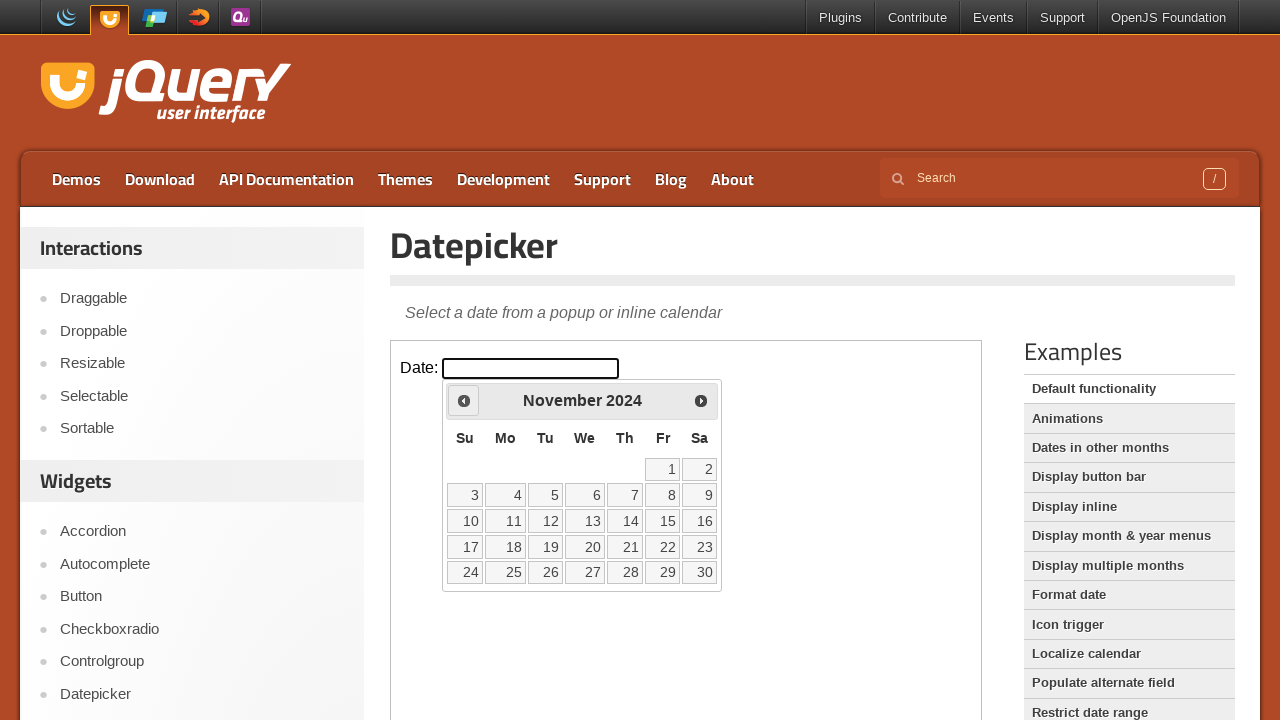

Read current date from calendar: November 2024
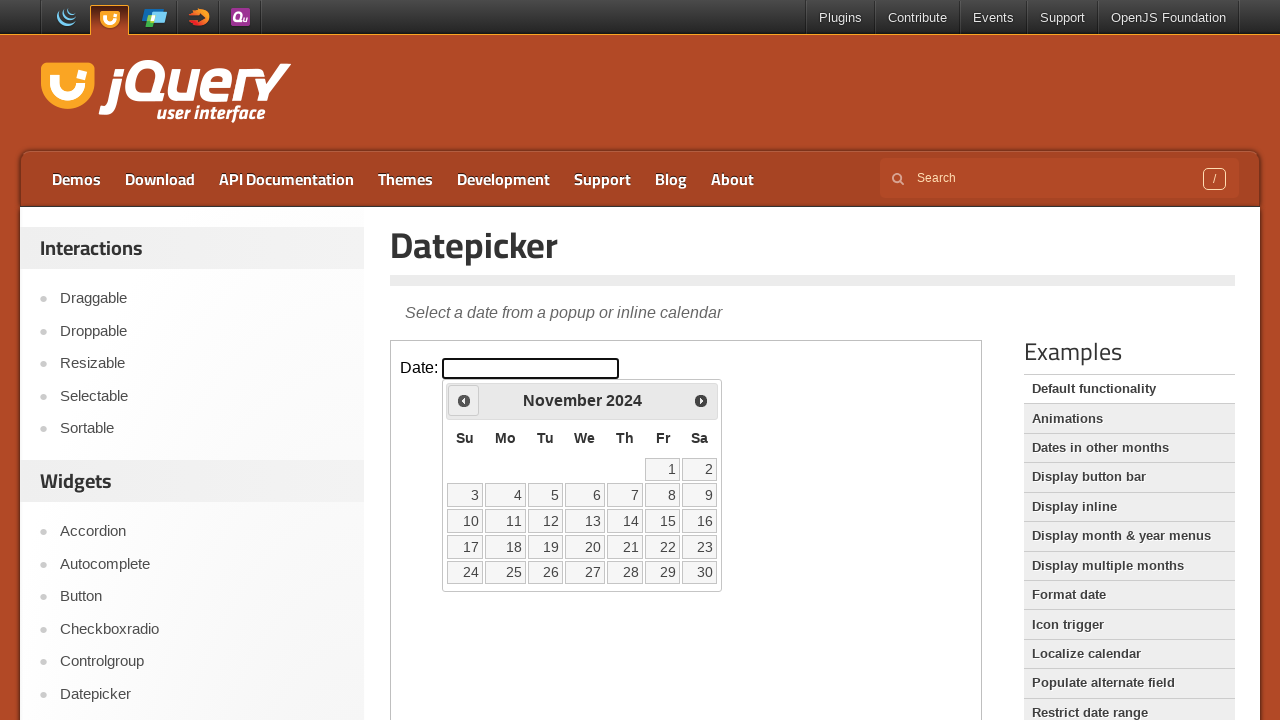

Clicked backward arrow to navigate to previous month at (464, 400) on xpath=//iframe[@class='demo-frame'] >> internal:control=enter-frame >> xpath=//s
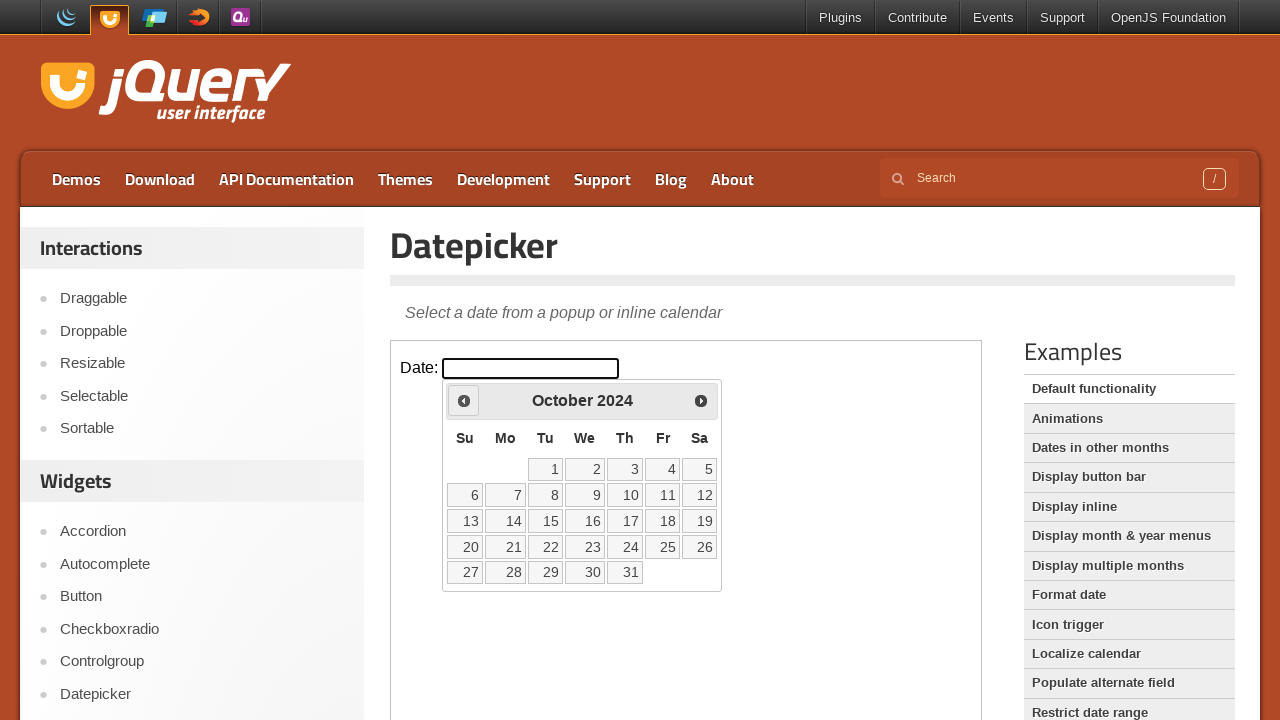

Read current date from calendar: October 2024
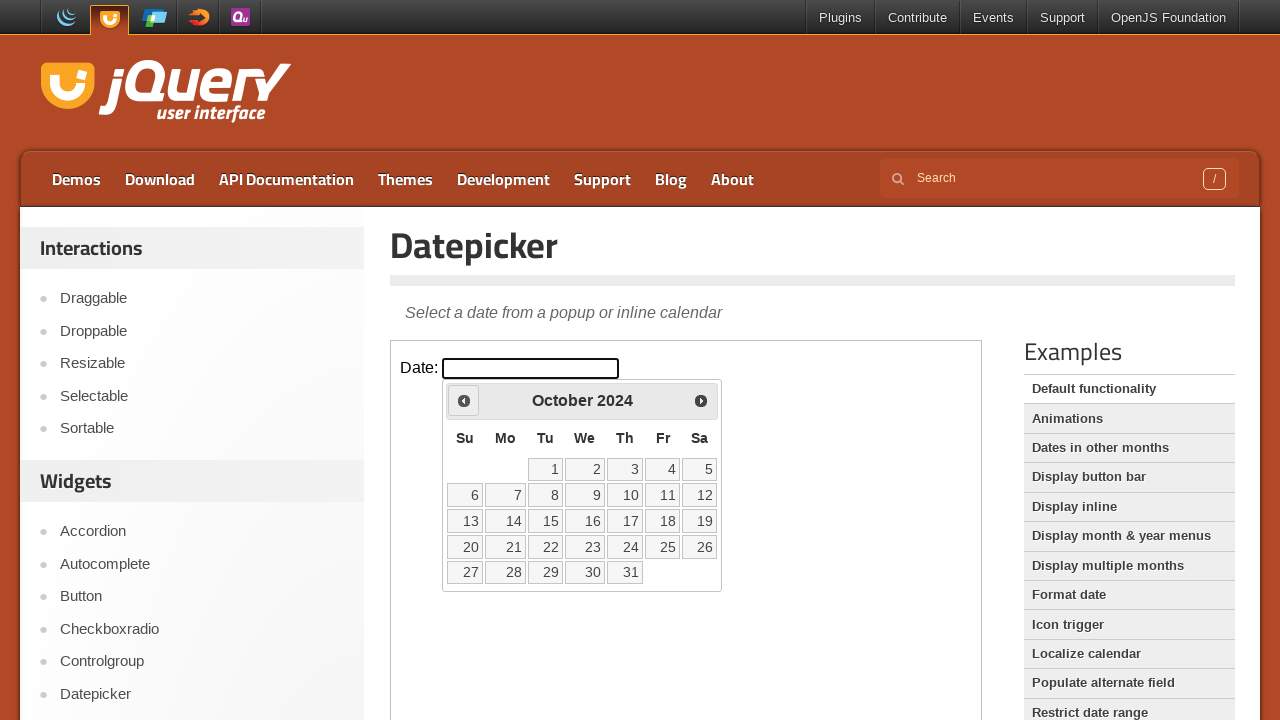

Reached target month October 2024
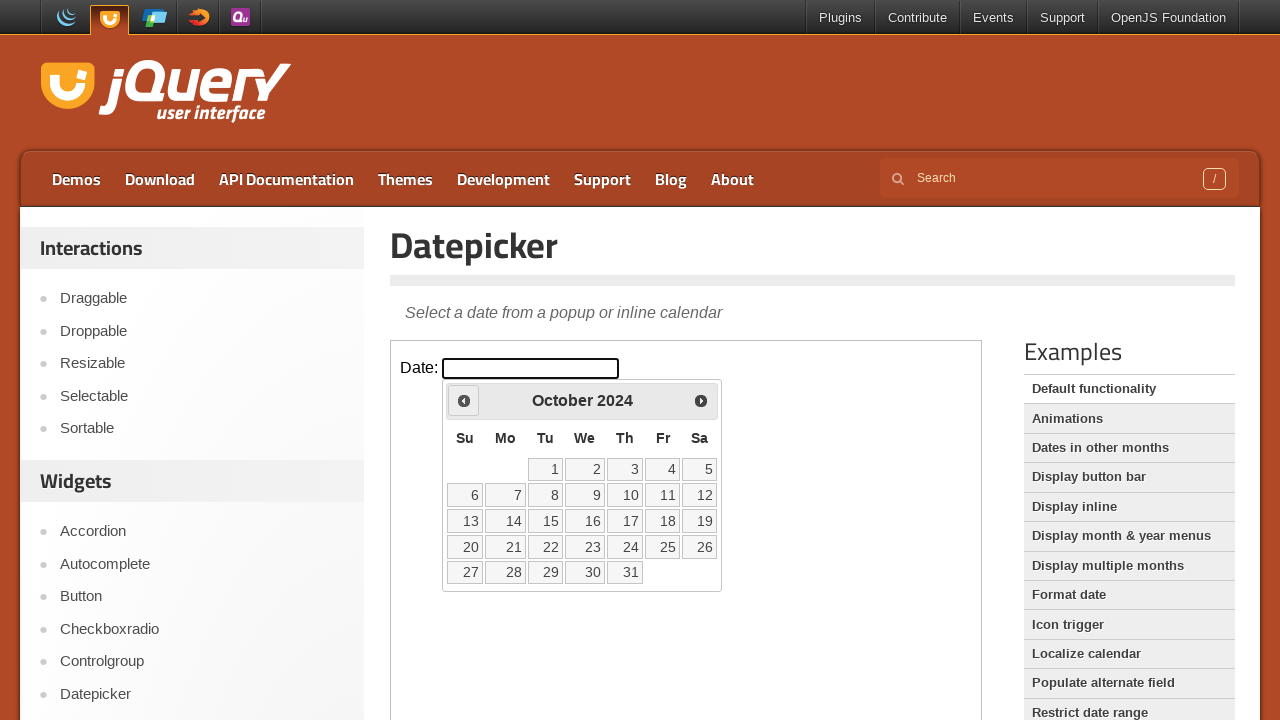

Selected day 29 from October 2024 calendar at (545, 572) on xpath=//iframe[@class='demo-frame'] >> internal:control=enter-frame >> xpath=//a
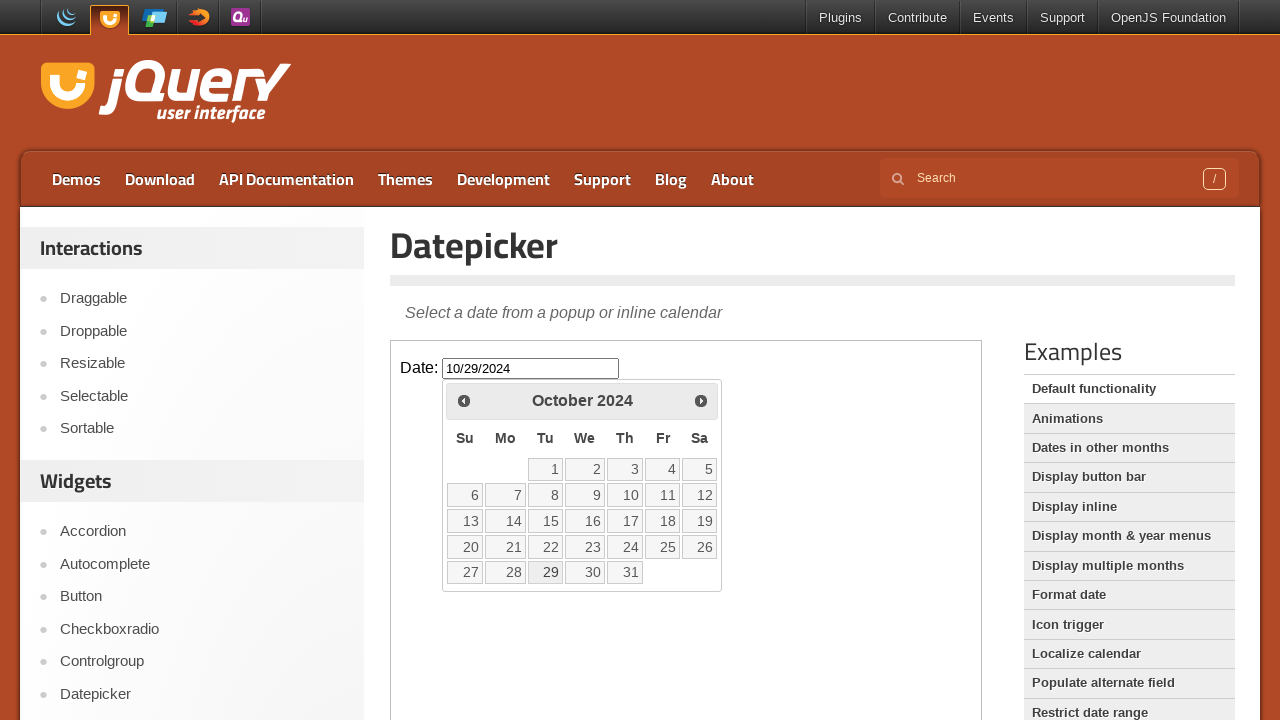

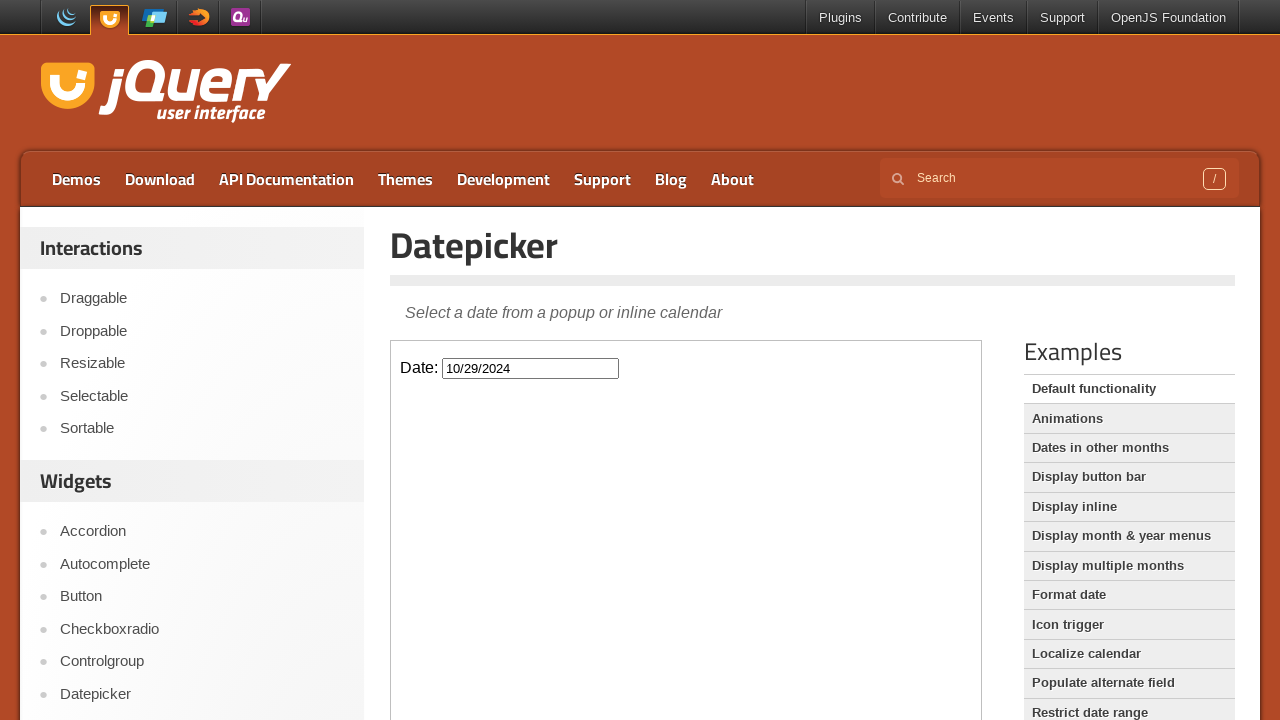